Tests jQuery UI datepicker functionality by opening the datepicker and selecting a past date using month/year navigation

Starting URL: https://jqueryui.com/datepicker/

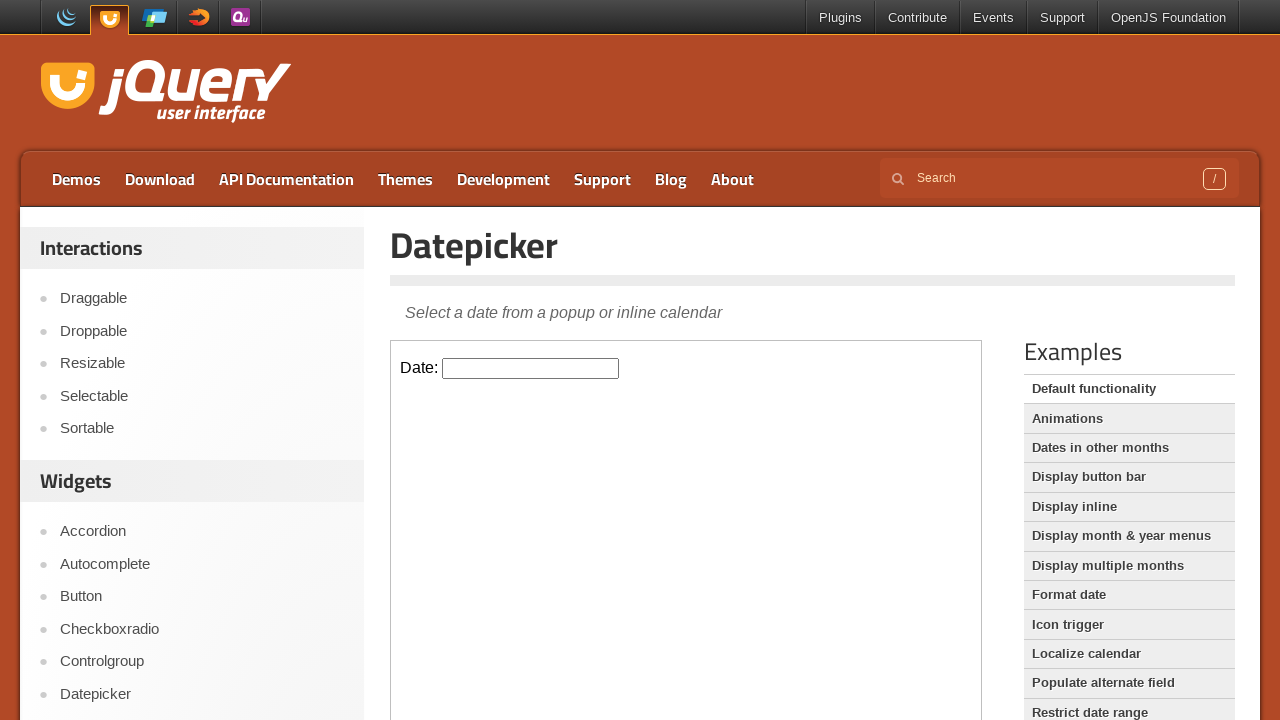

Located iframe containing the datepicker
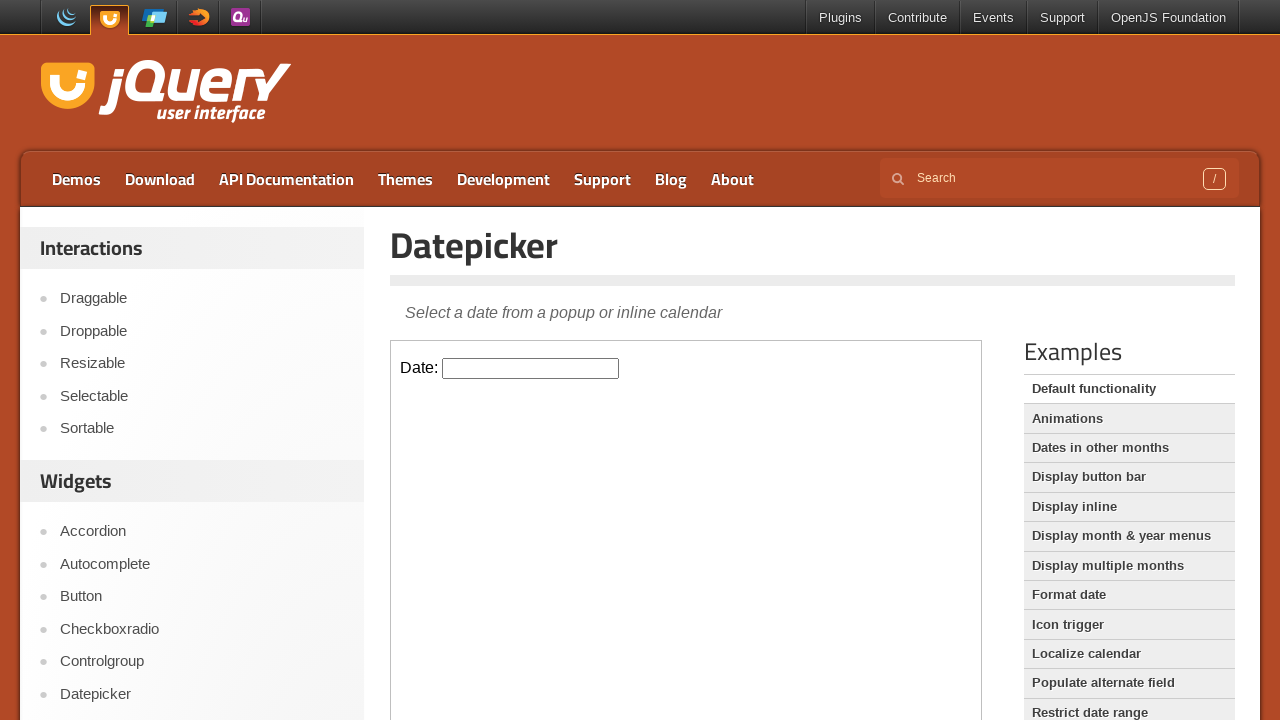

Clicked datepicker input to open calendar at (531, 368) on iframe >> nth=0 >> internal:control=enter-frame >> input#datepicker
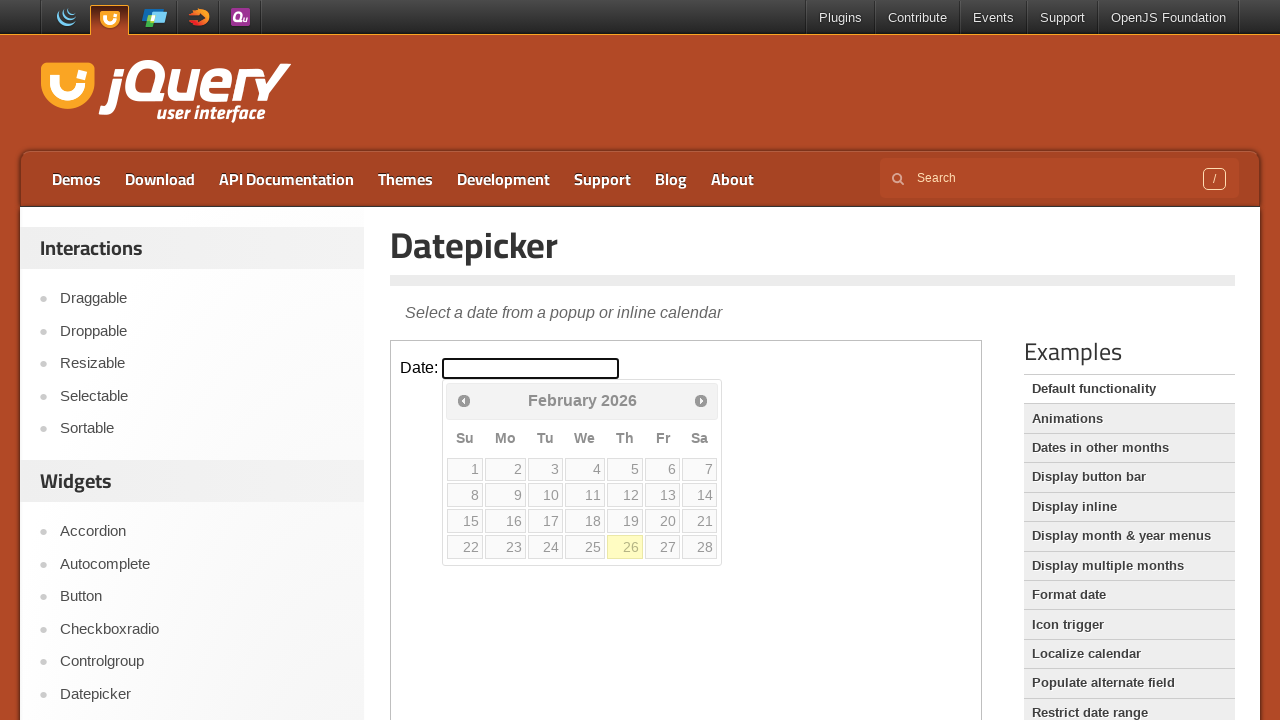

Read current month/year: February 2026
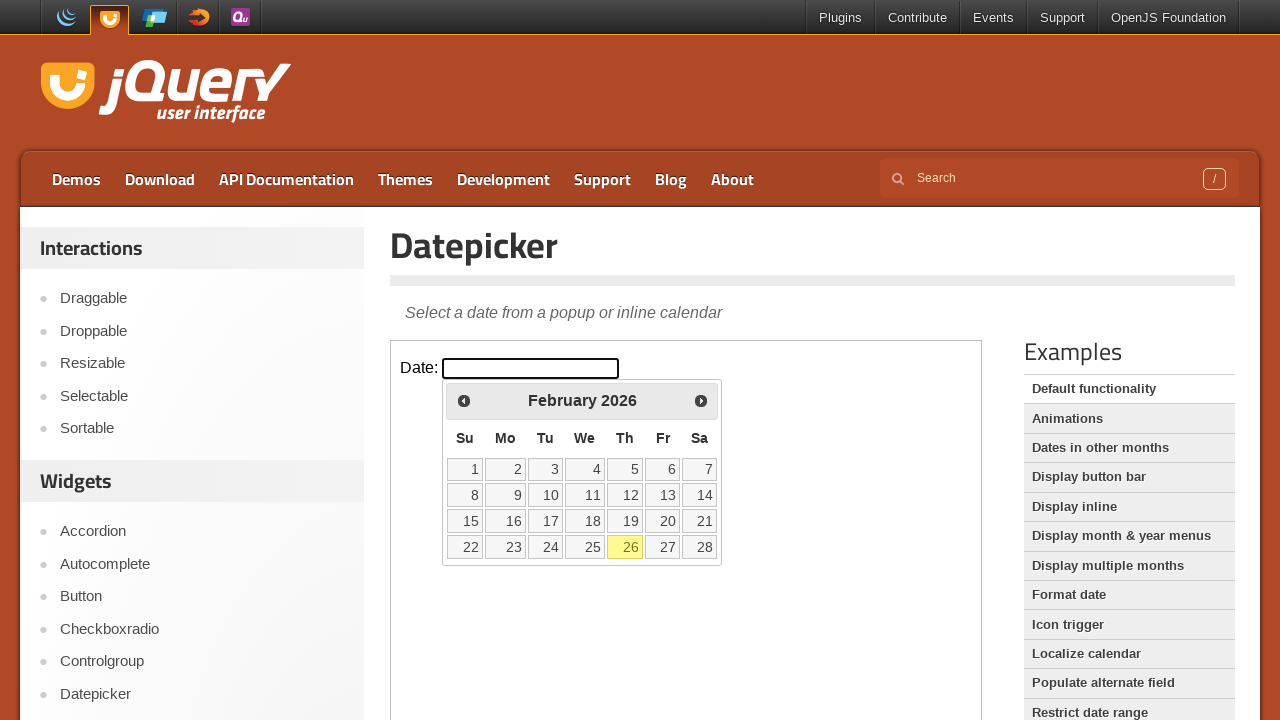

Clicked previous month button to navigate backwards at (464, 400) on iframe >> nth=0 >> internal:control=enter-frame >> span.ui-icon.ui-icon-circle-t
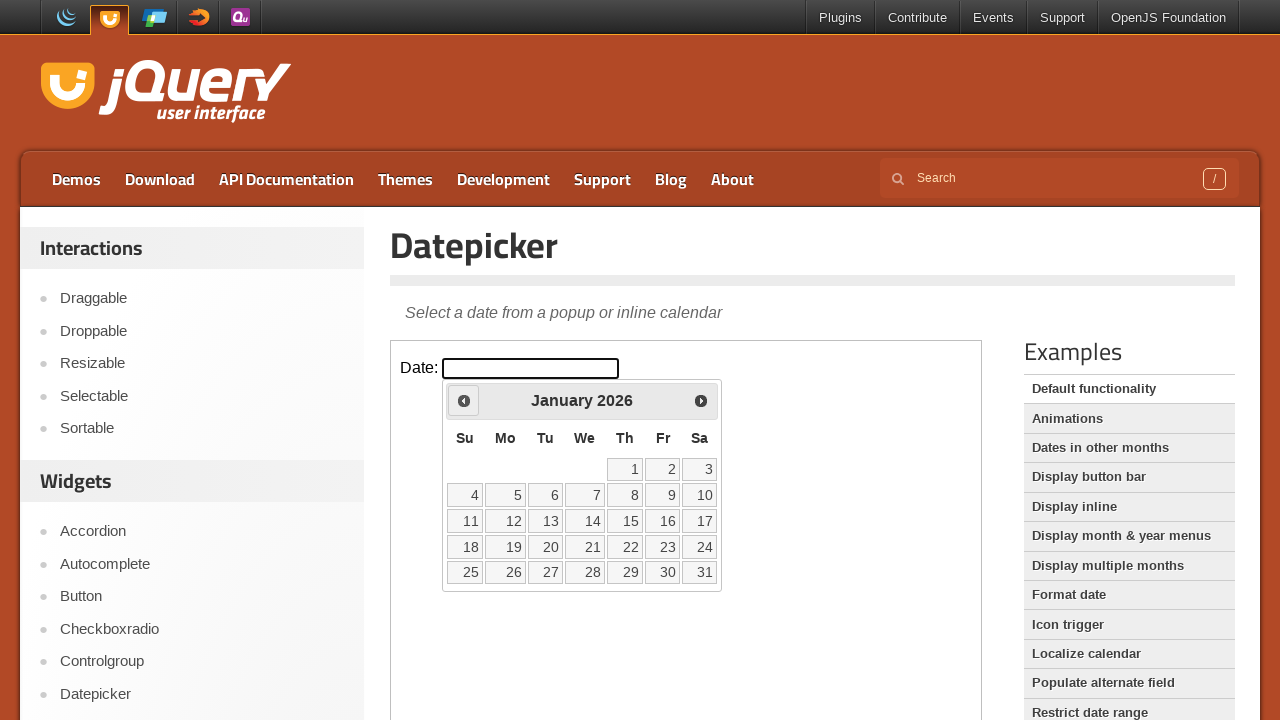

Read current month/year: January 2026
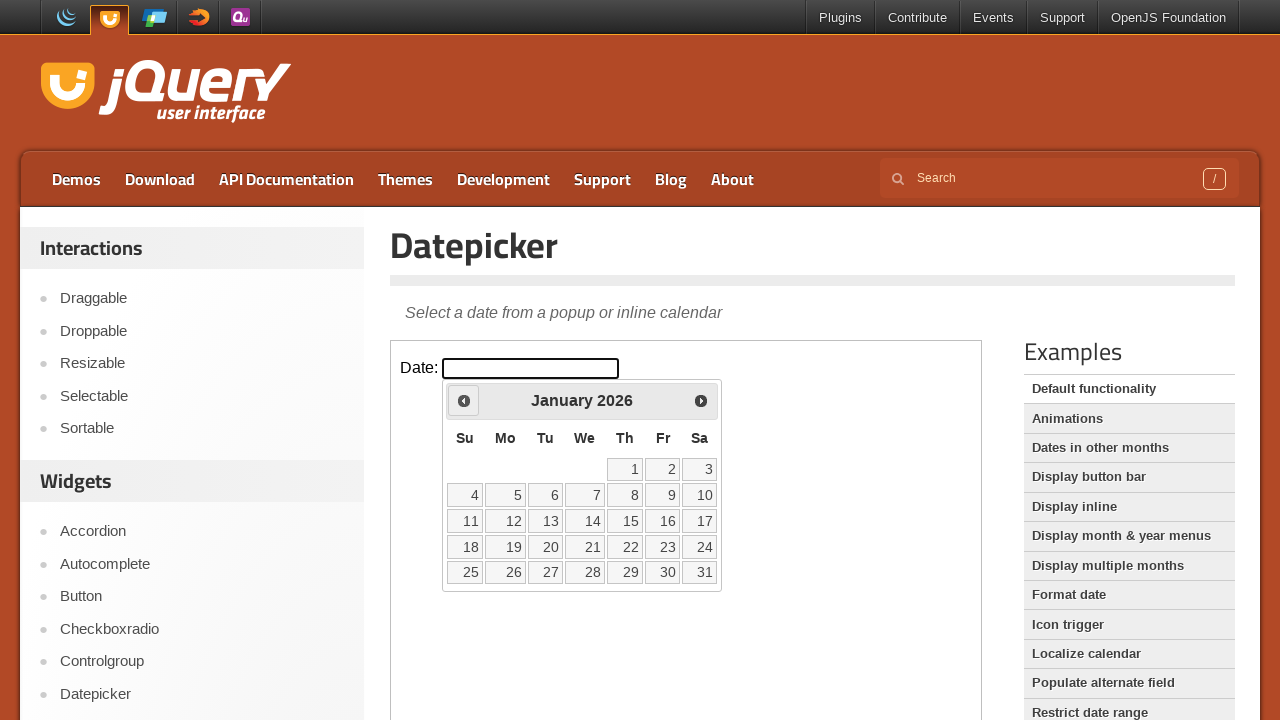

Clicked previous month button to navigate backwards at (464, 400) on iframe >> nth=0 >> internal:control=enter-frame >> span.ui-icon.ui-icon-circle-t
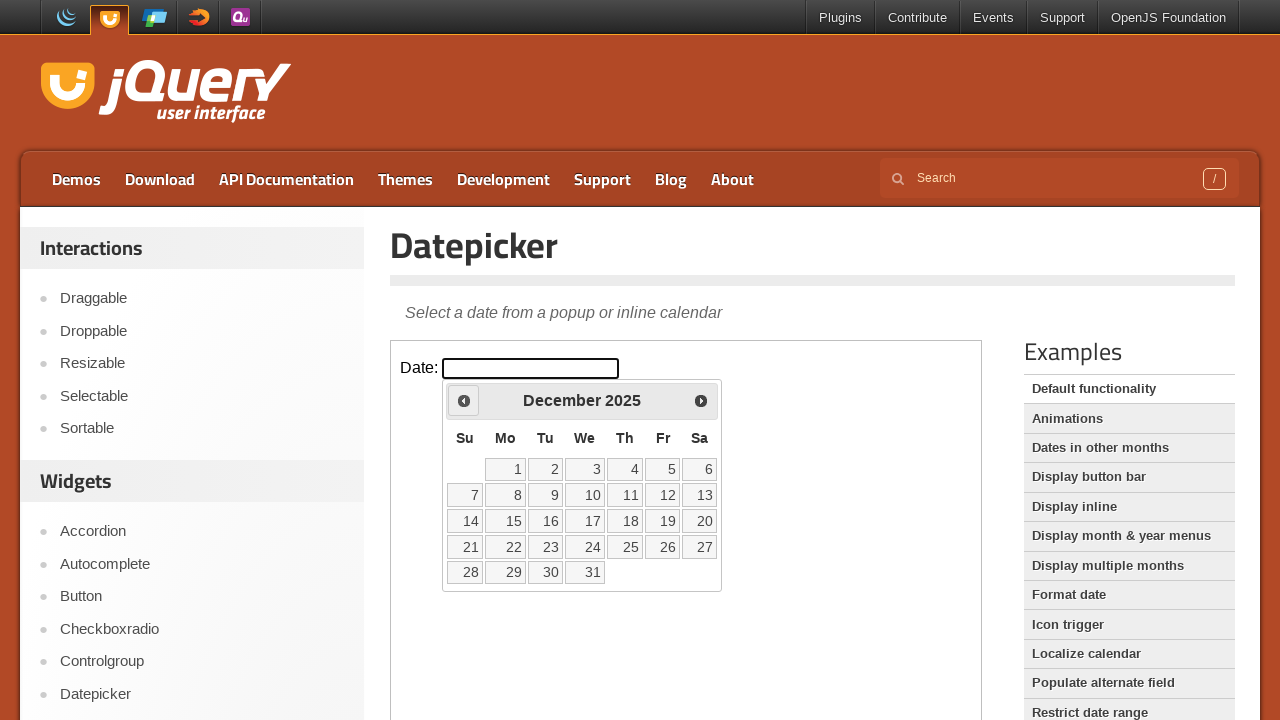

Read current month/year: December 2025
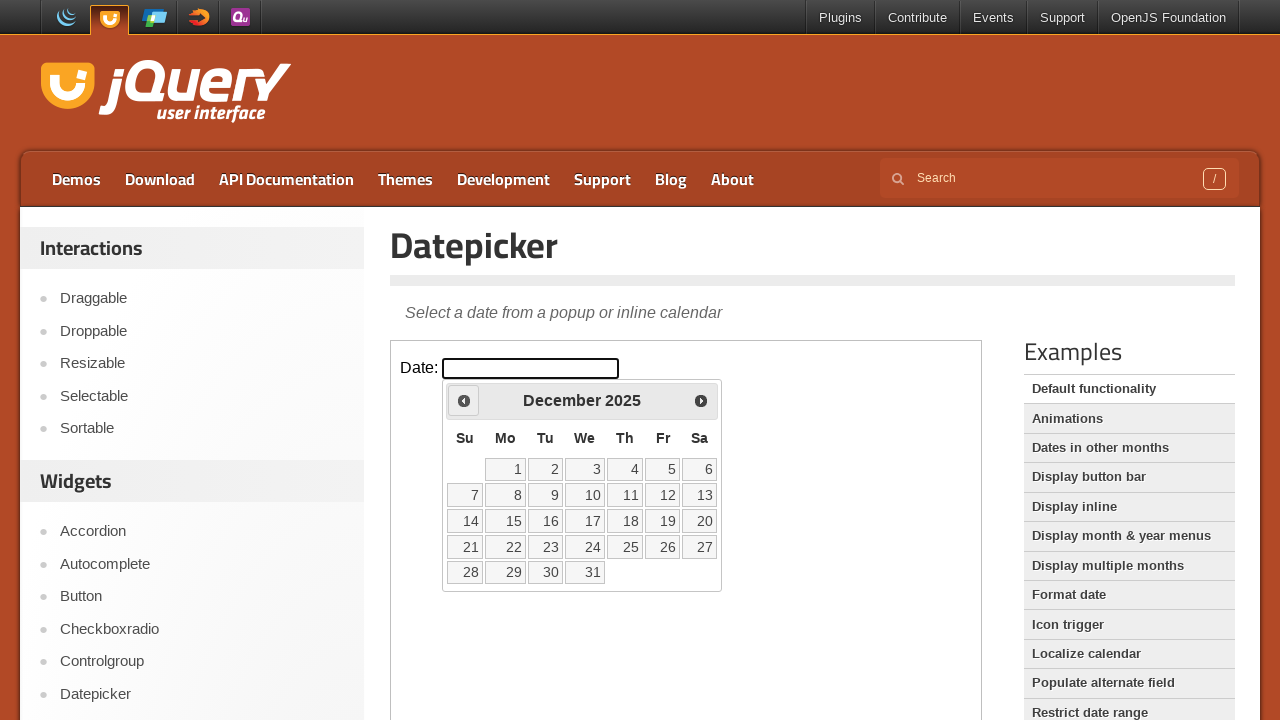

Clicked previous month button to navigate backwards at (464, 400) on iframe >> nth=0 >> internal:control=enter-frame >> span.ui-icon.ui-icon-circle-t
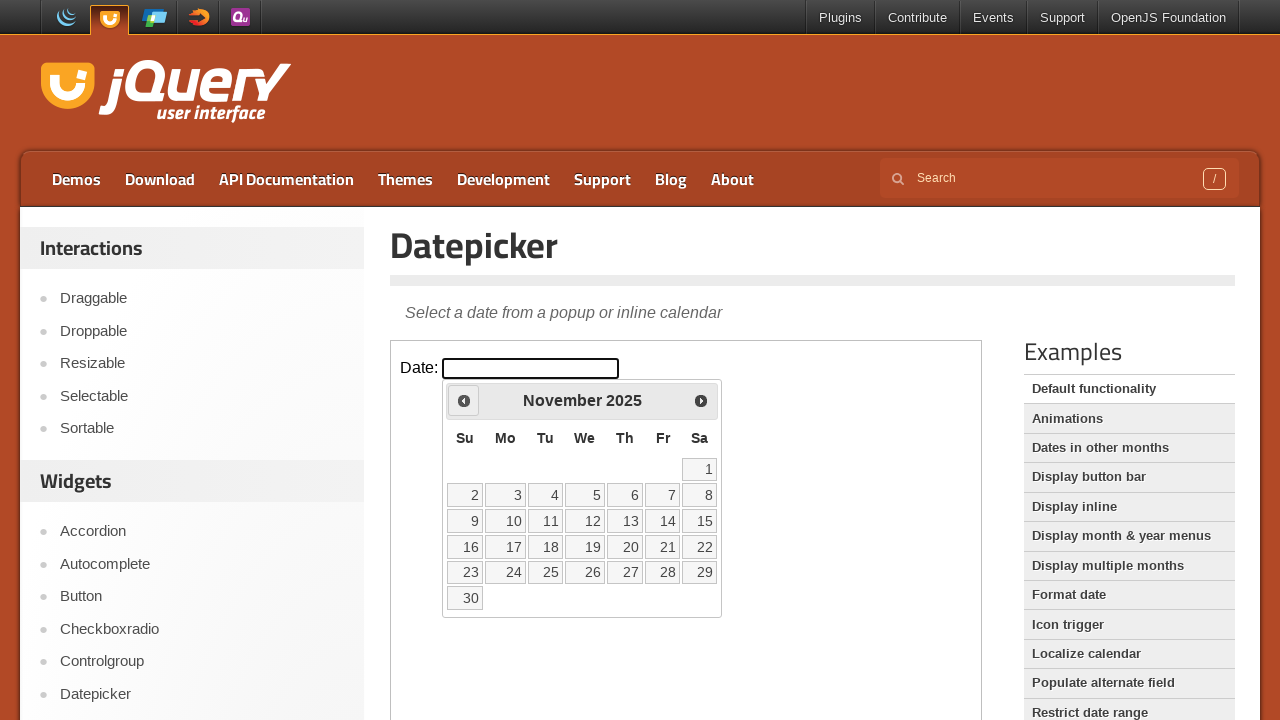

Read current month/year: November 2025
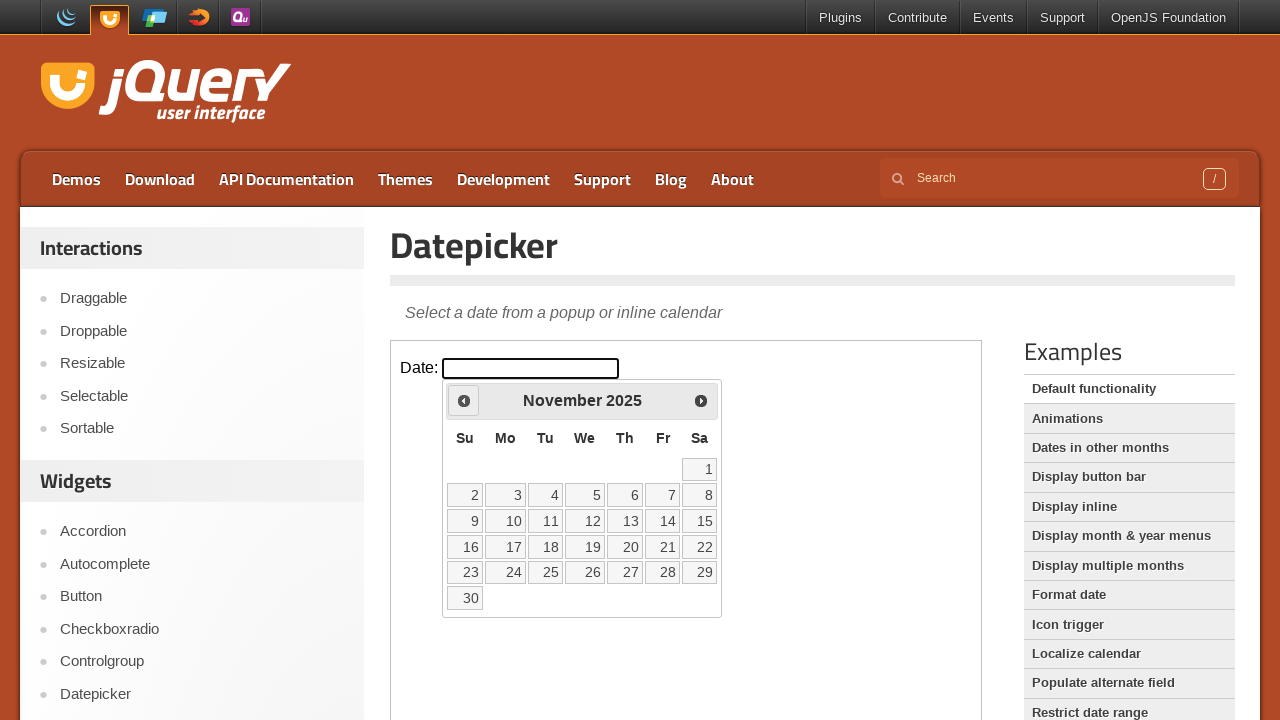

Clicked previous month button to navigate backwards at (464, 400) on iframe >> nth=0 >> internal:control=enter-frame >> span.ui-icon.ui-icon-circle-t
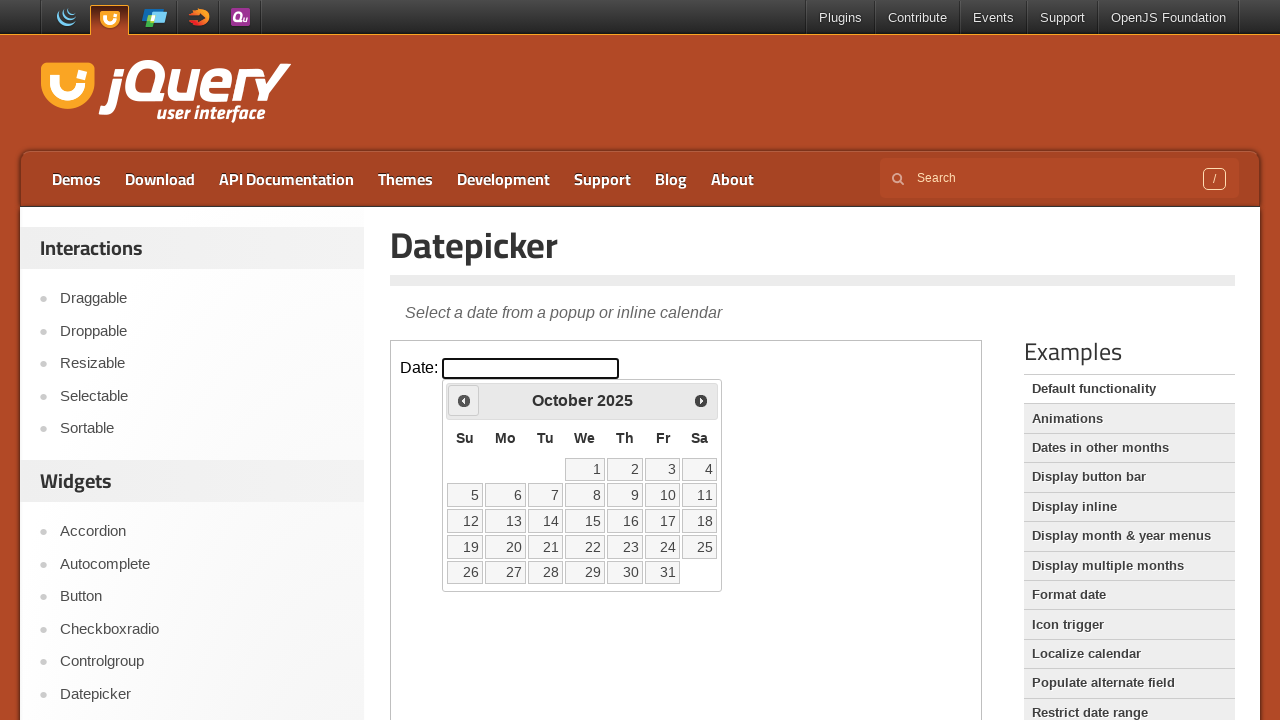

Read current month/year: October 2025
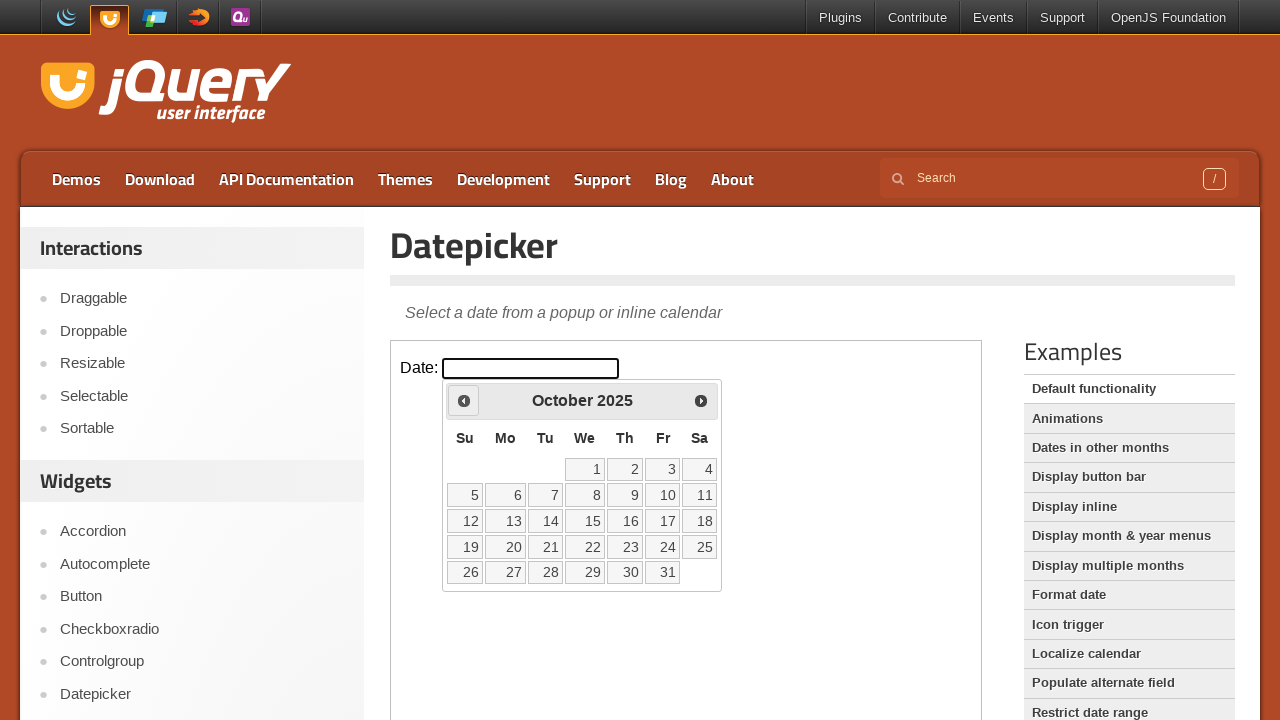

Clicked previous month button to navigate backwards at (464, 400) on iframe >> nth=0 >> internal:control=enter-frame >> span.ui-icon.ui-icon-circle-t
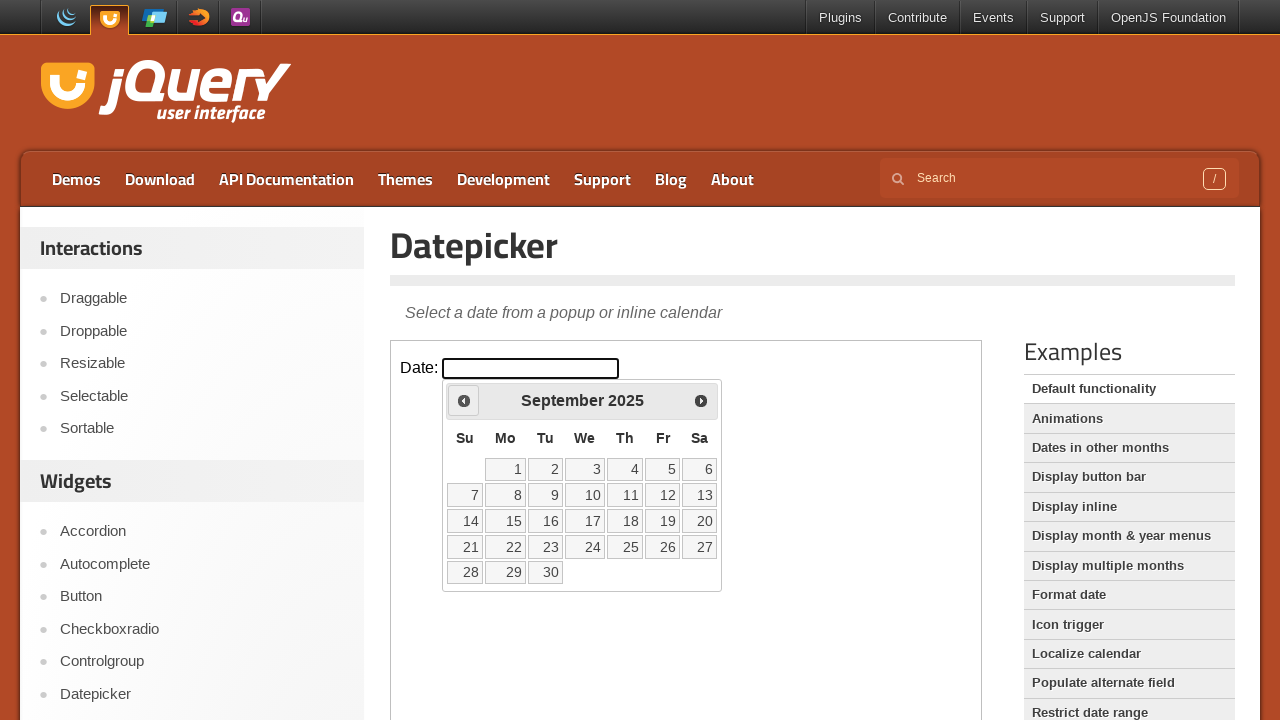

Read current month/year: September 2025
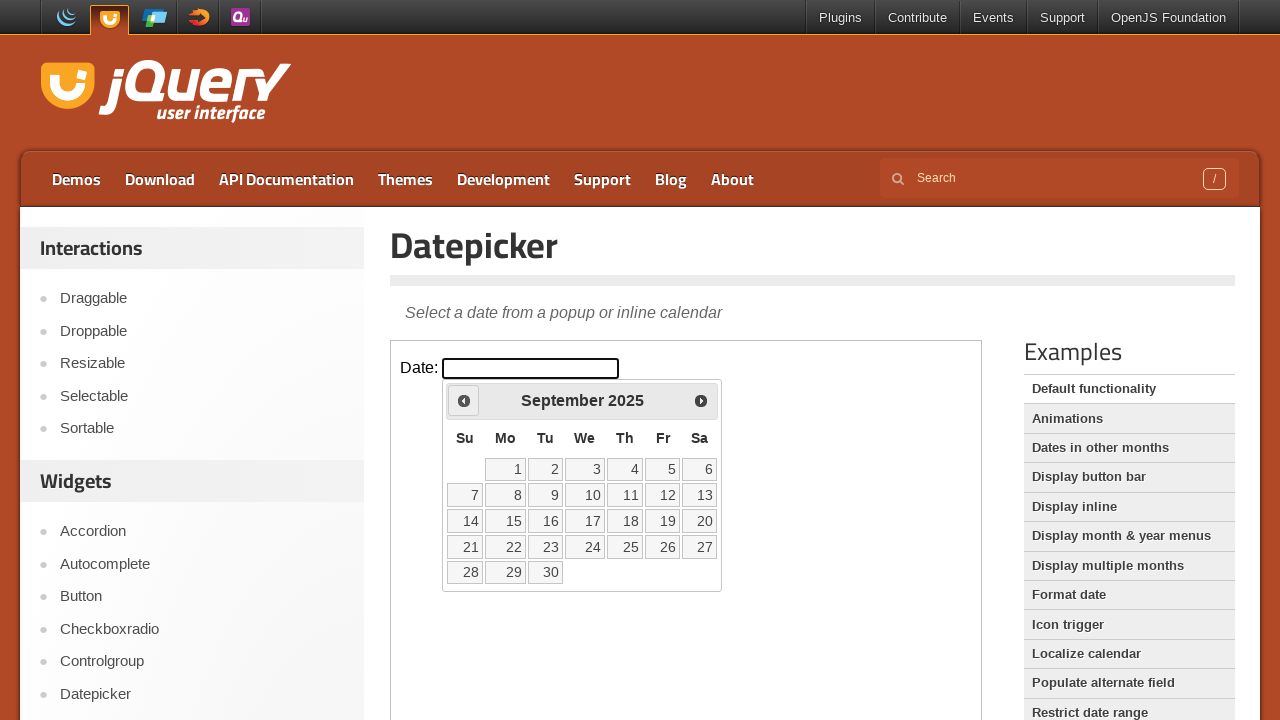

Clicked previous month button to navigate backwards at (464, 400) on iframe >> nth=0 >> internal:control=enter-frame >> span.ui-icon.ui-icon-circle-t
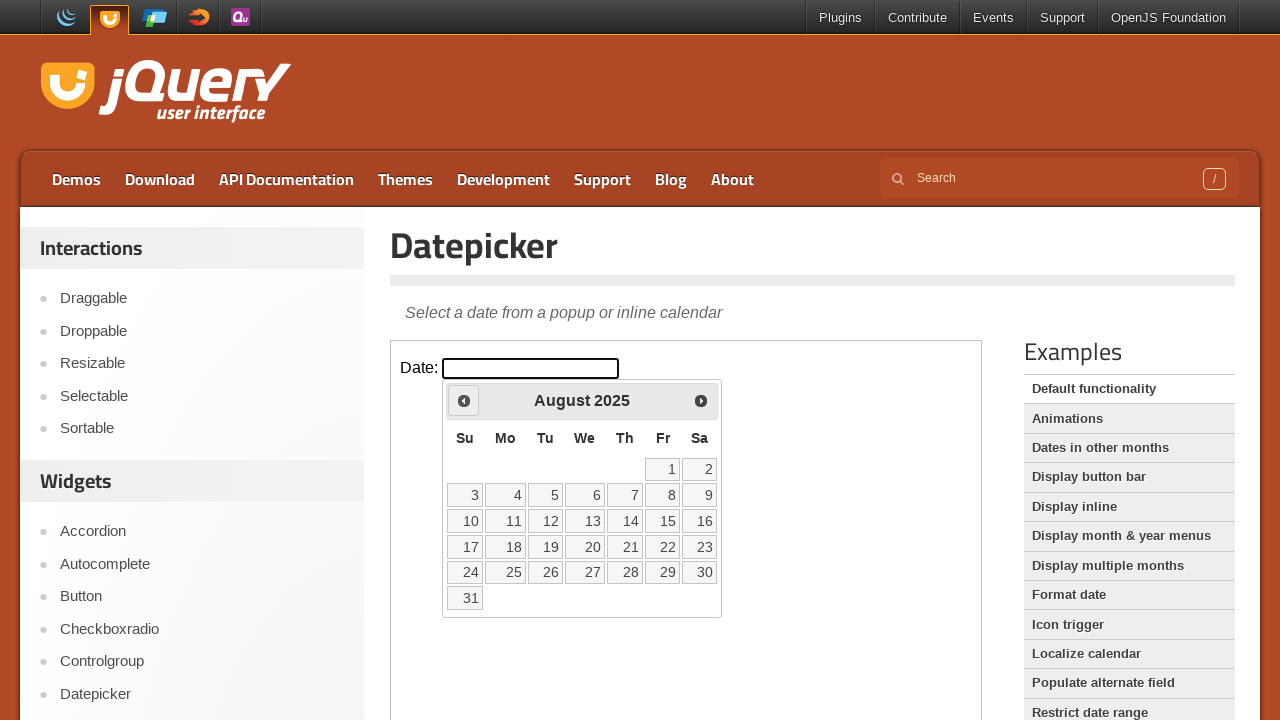

Read current month/year: August 2025
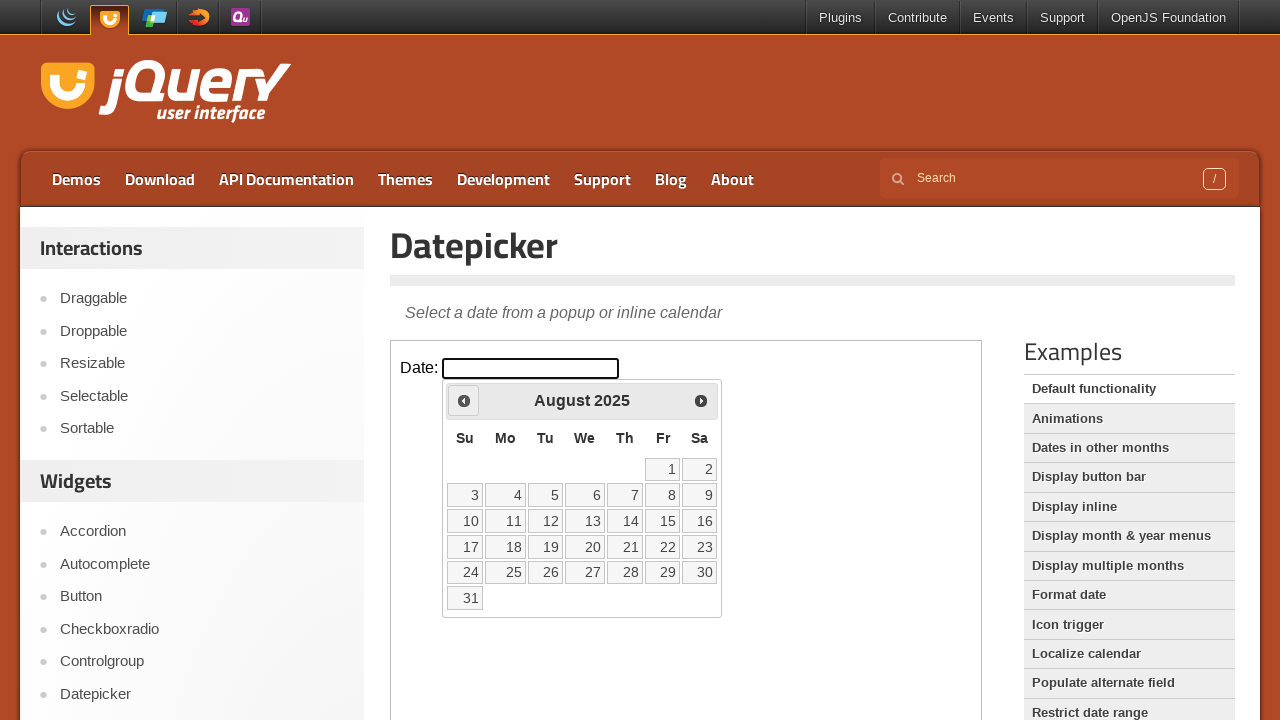

Clicked previous month button to navigate backwards at (464, 400) on iframe >> nth=0 >> internal:control=enter-frame >> span.ui-icon.ui-icon-circle-t
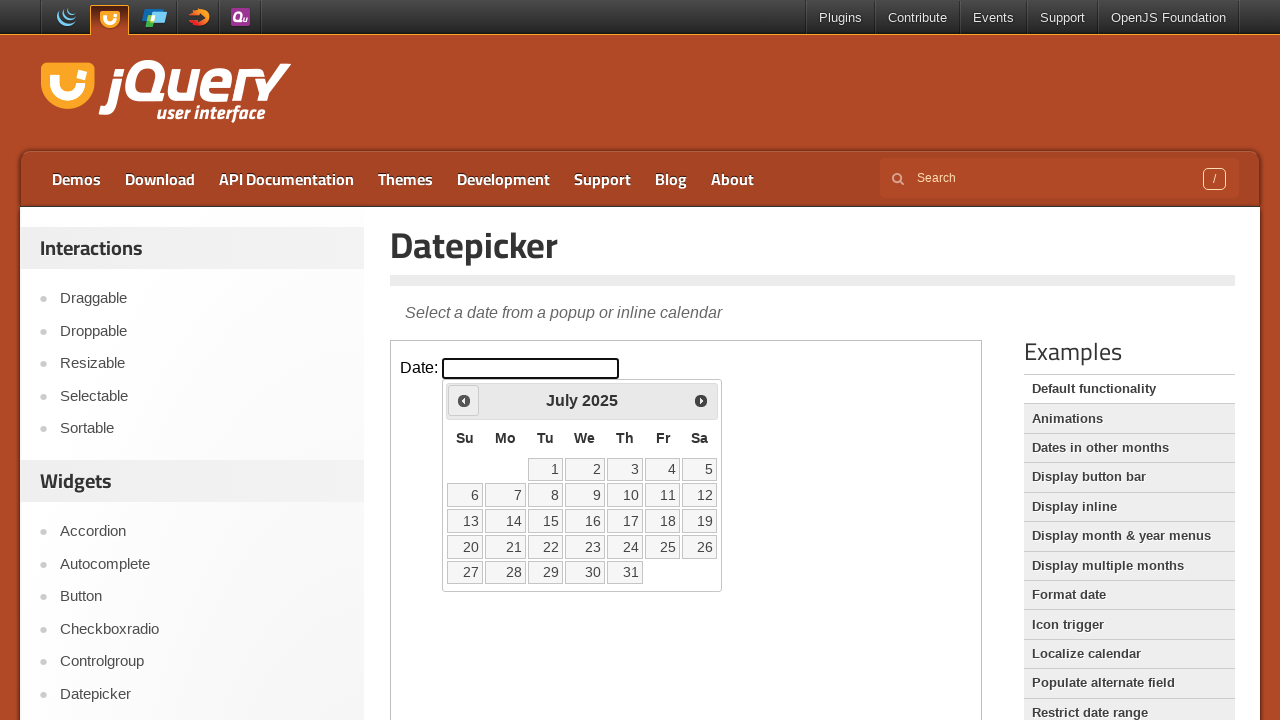

Read current month/year: July 2025
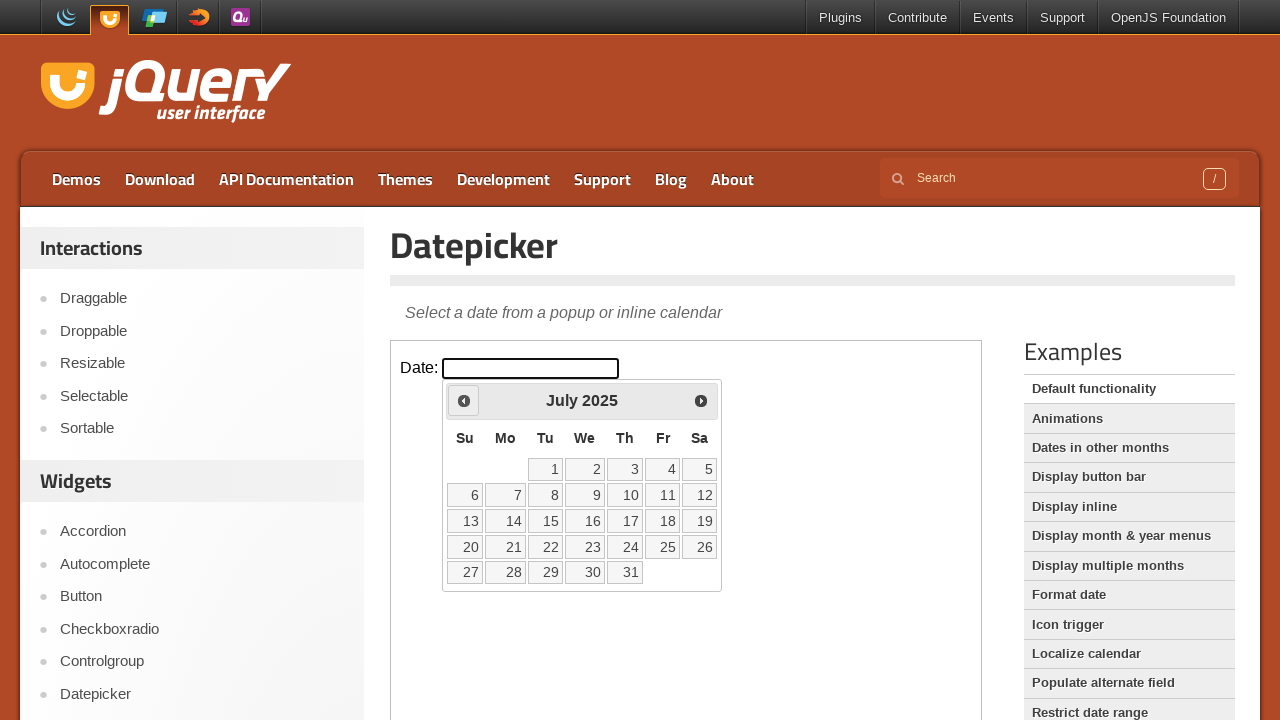

Clicked previous month button to navigate backwards at (464, 400) on iframe >> nth=0 >> internal:control=enter-frame >> span.ui-icon.ui-icon-circle-t
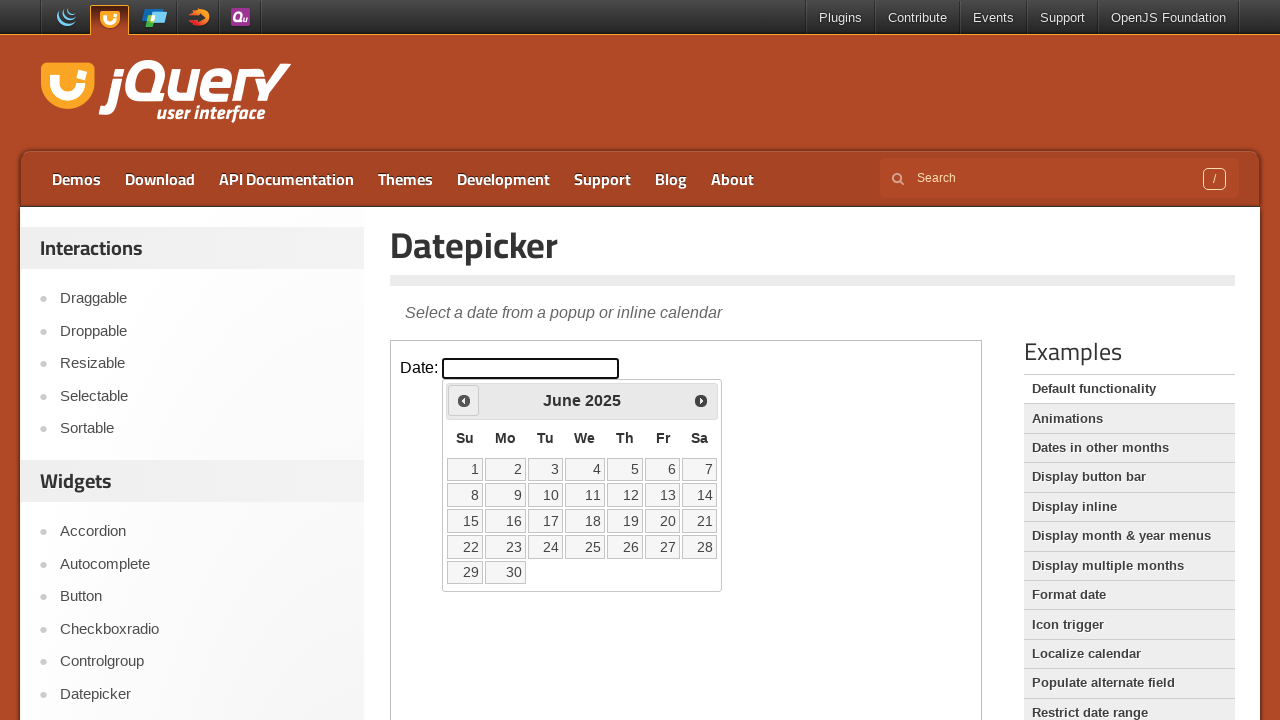

Read current month/year: June 2025
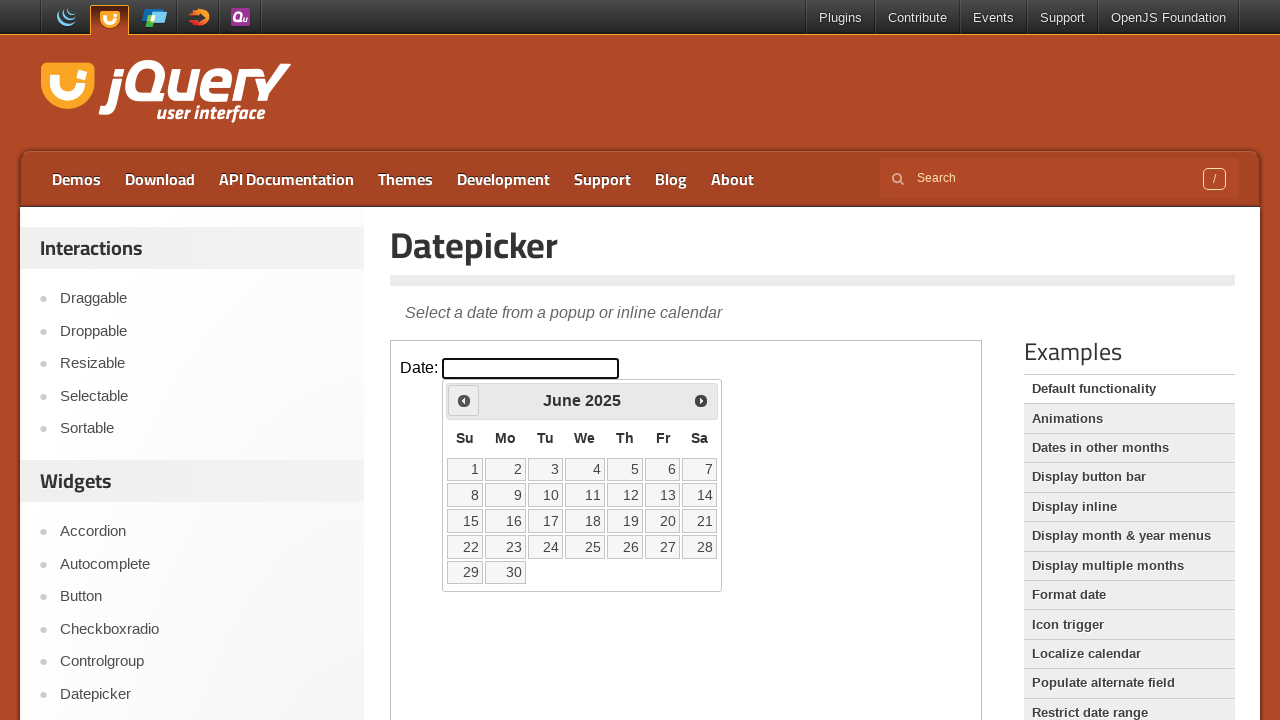

Clicked previous month button to navigate backwards at (464, 400) on iframe >> nth=0 >> internal:control=enter-frame >> span.ui-icon.ui-icon-circle-t
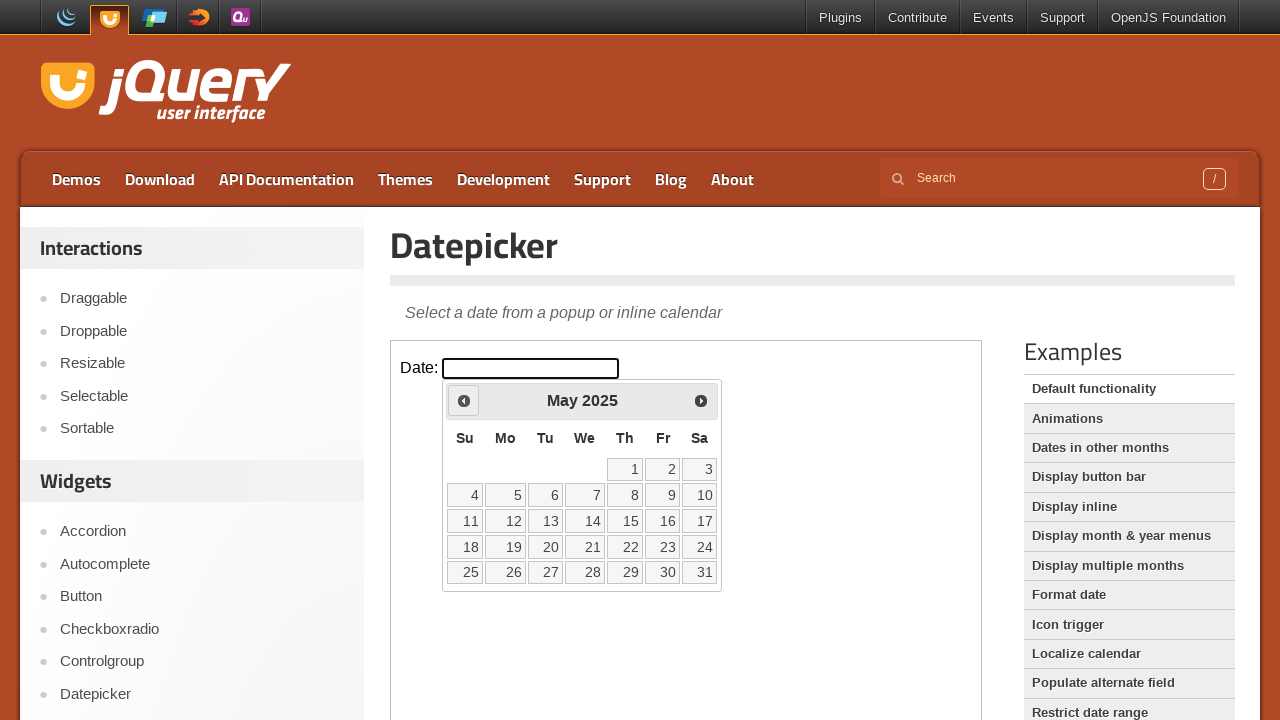

Read current month/year: May 2025
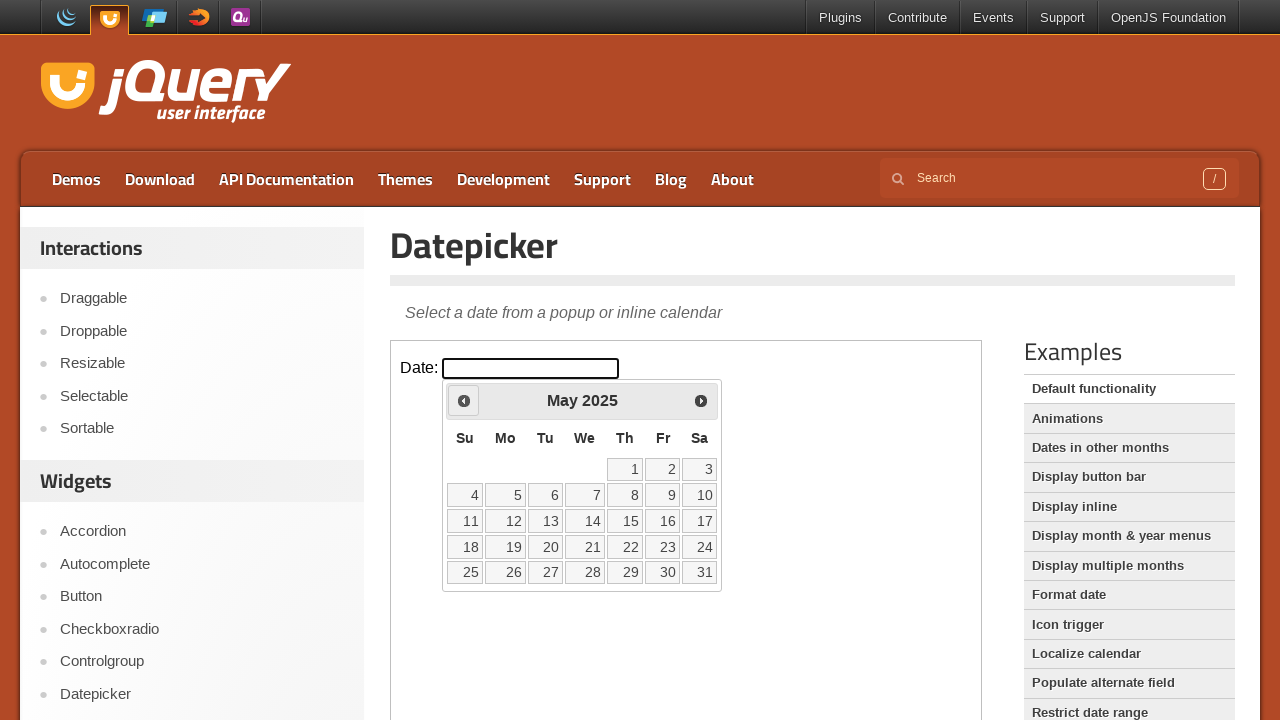

Clicked previous month button to navigate backwards at (464, 400) on iframe >> nth=0 >> internal:control=enter-frame >> span.ui-icon.ui-icon-circle-t
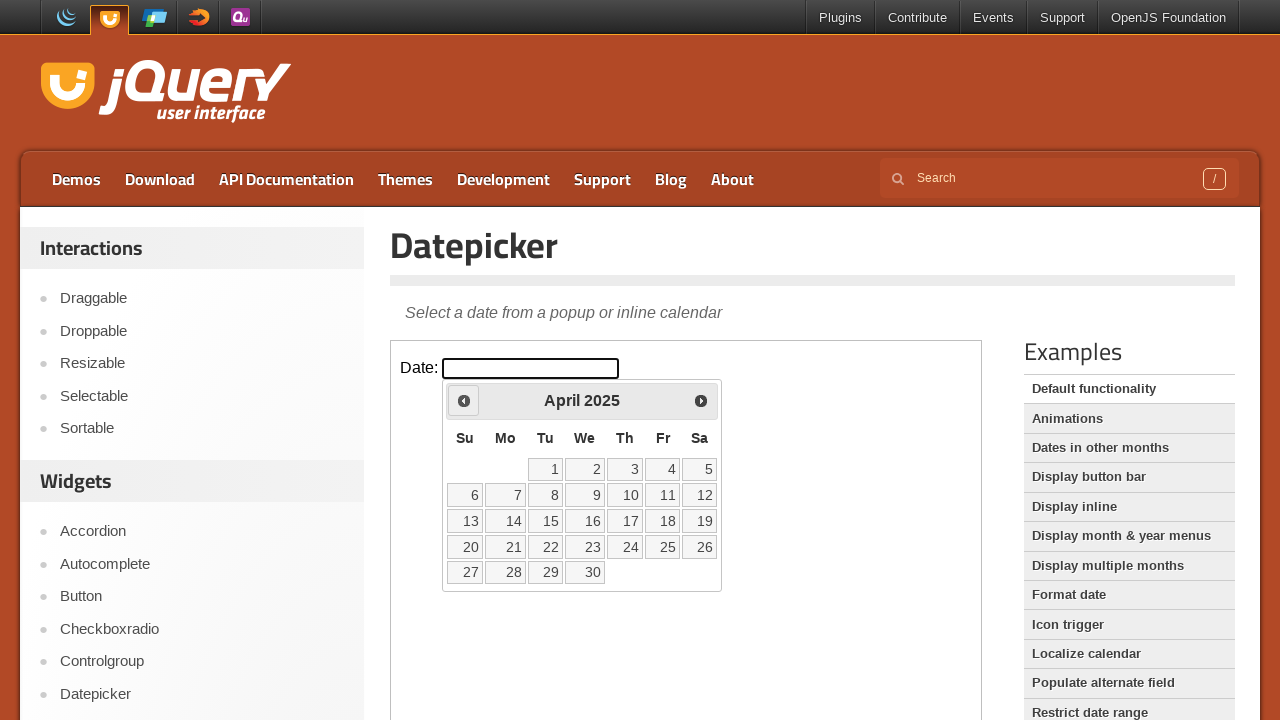

Read current month/year: April 2025
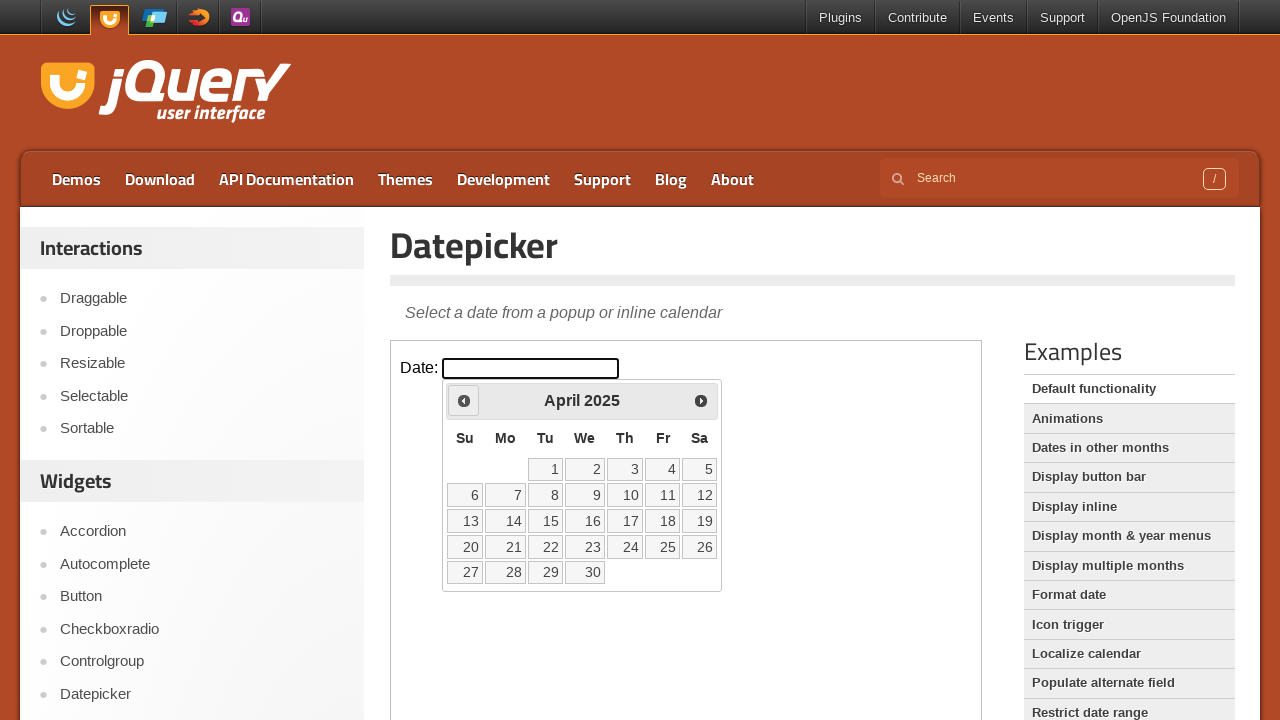

Clicked previous month button to navigate backwards at (464, 400) on iframe >> nth=0 >> internal:control=enter-frame >> span.ui-icon.ui-icon-circle-t
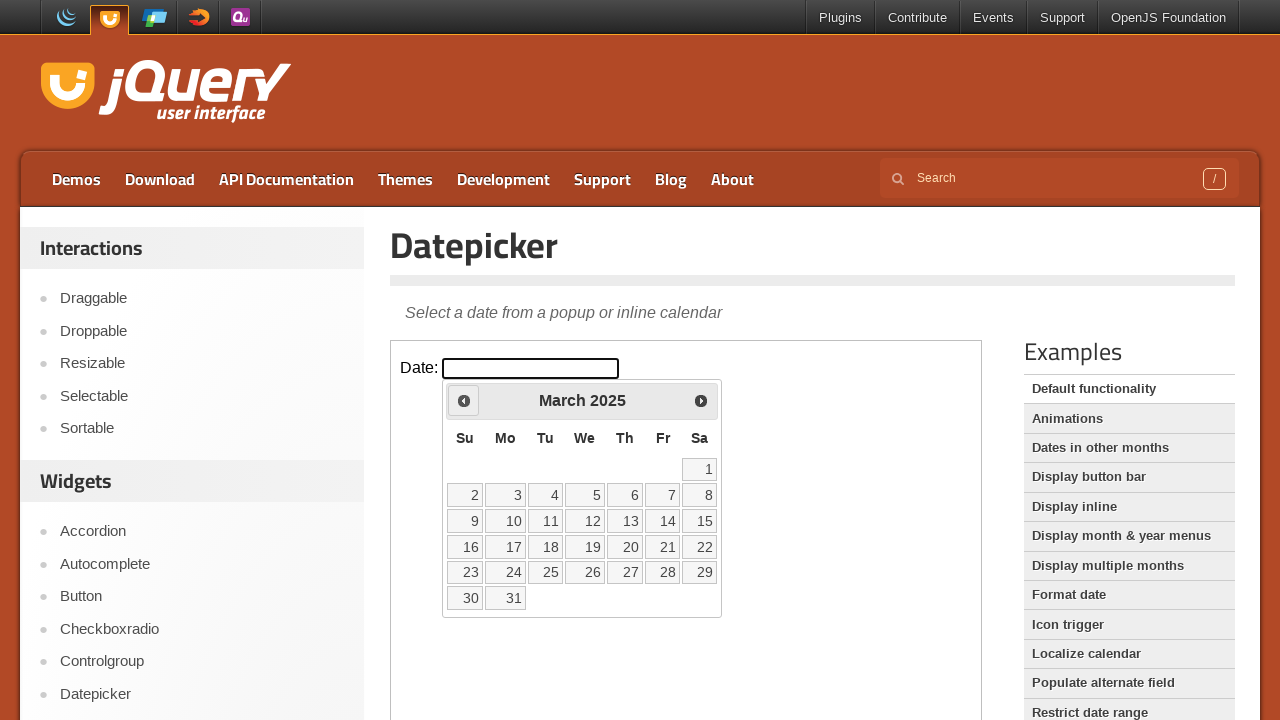

Read current month/year: March 2025
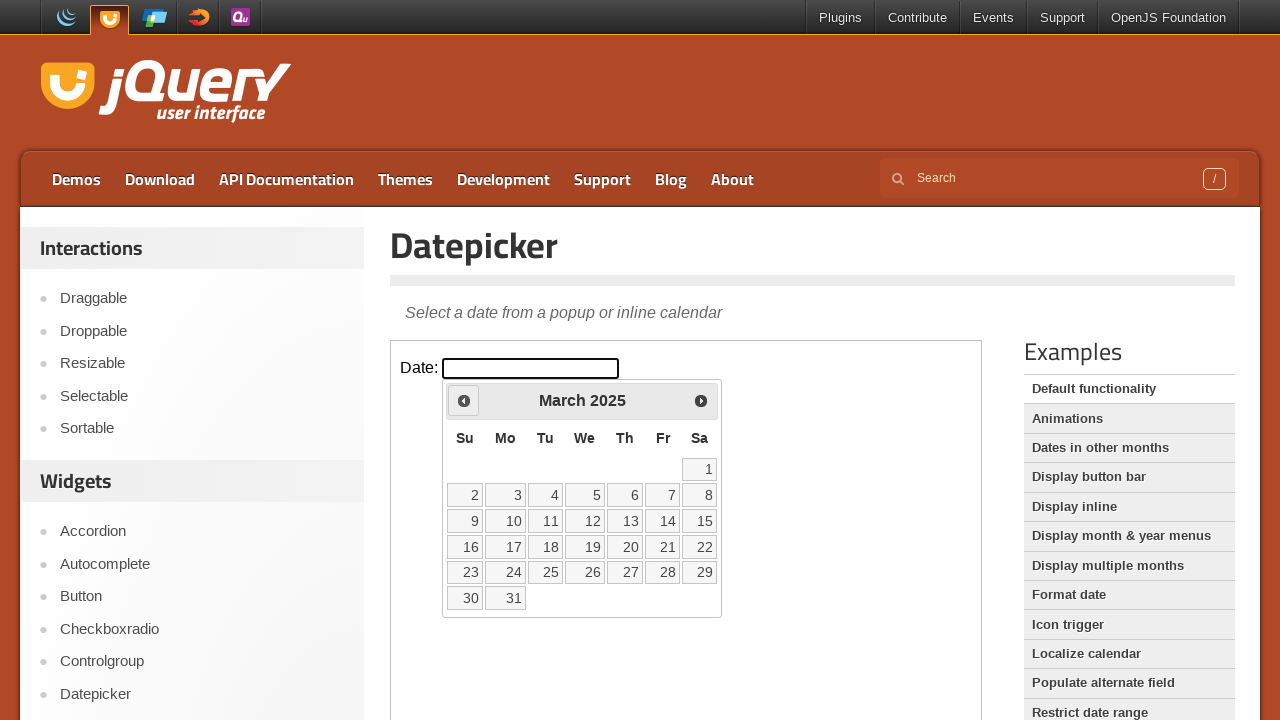

Clicked previous month button to navigate backwards at (464, 400) on iframe >> nth=0 >> internal:control=enter-frame >> span.ui-icon.ui-icon-circle-t
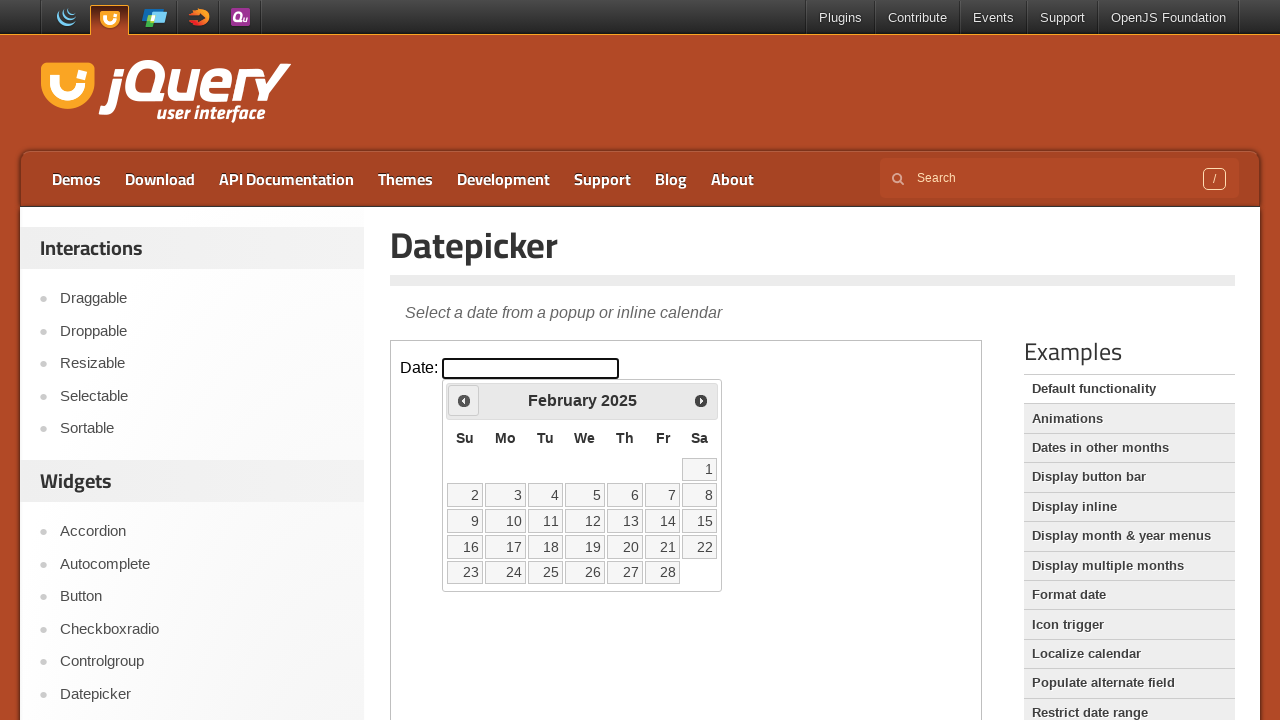

Read current month/year: February 2025
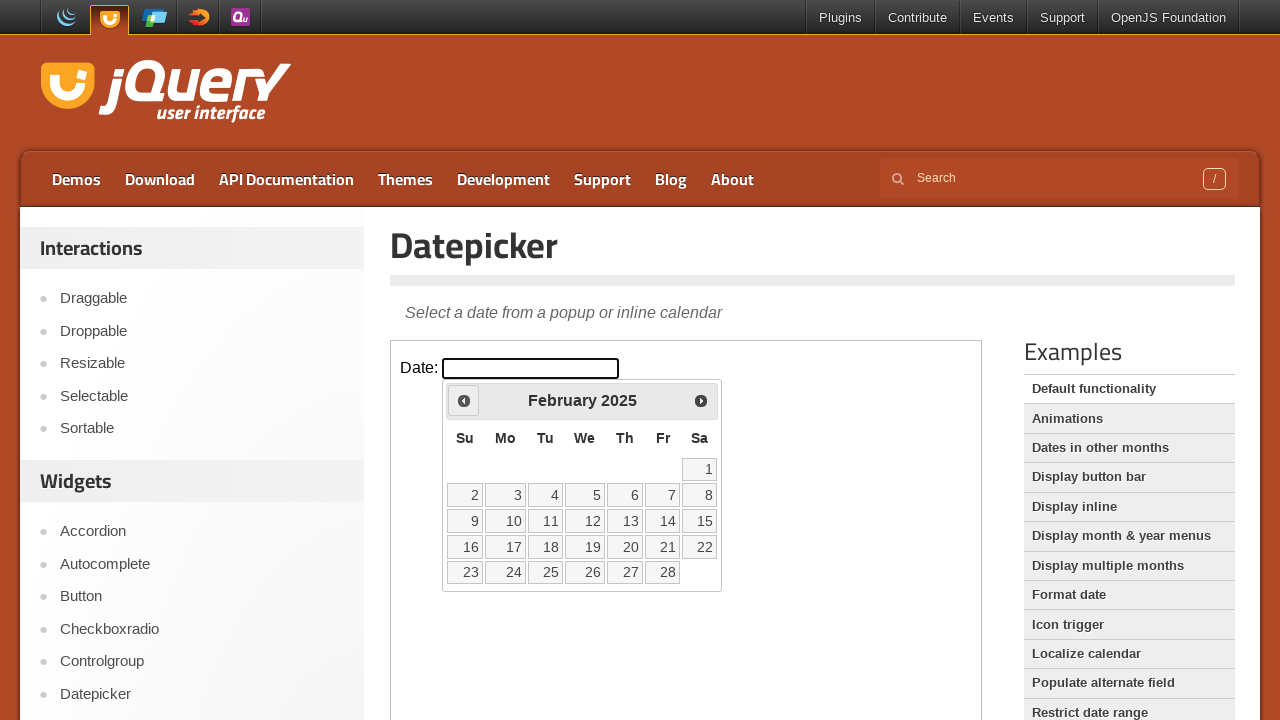

Clicked previous month button to navigate backwards at (464, 400) on iframe >> nth=0 >> internal:control=enter-frame >> span.ui-icon.ui-icon-circle-t
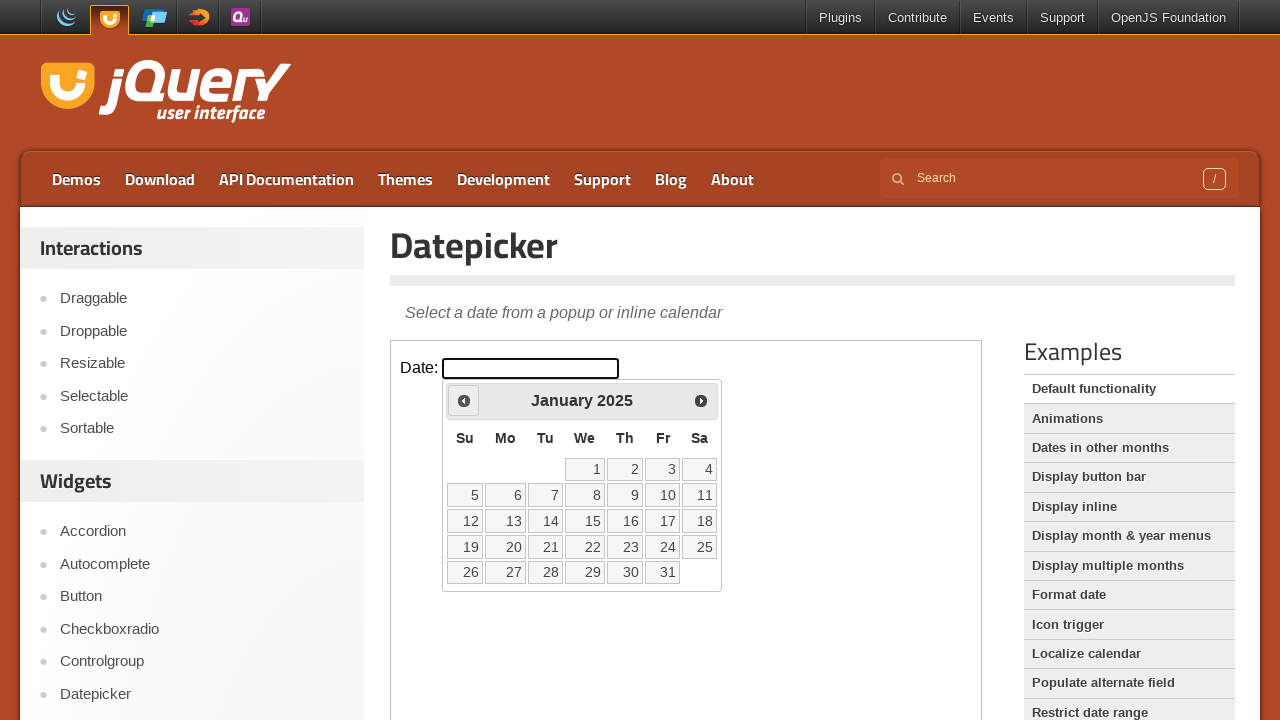

Read current month/year: January 2025
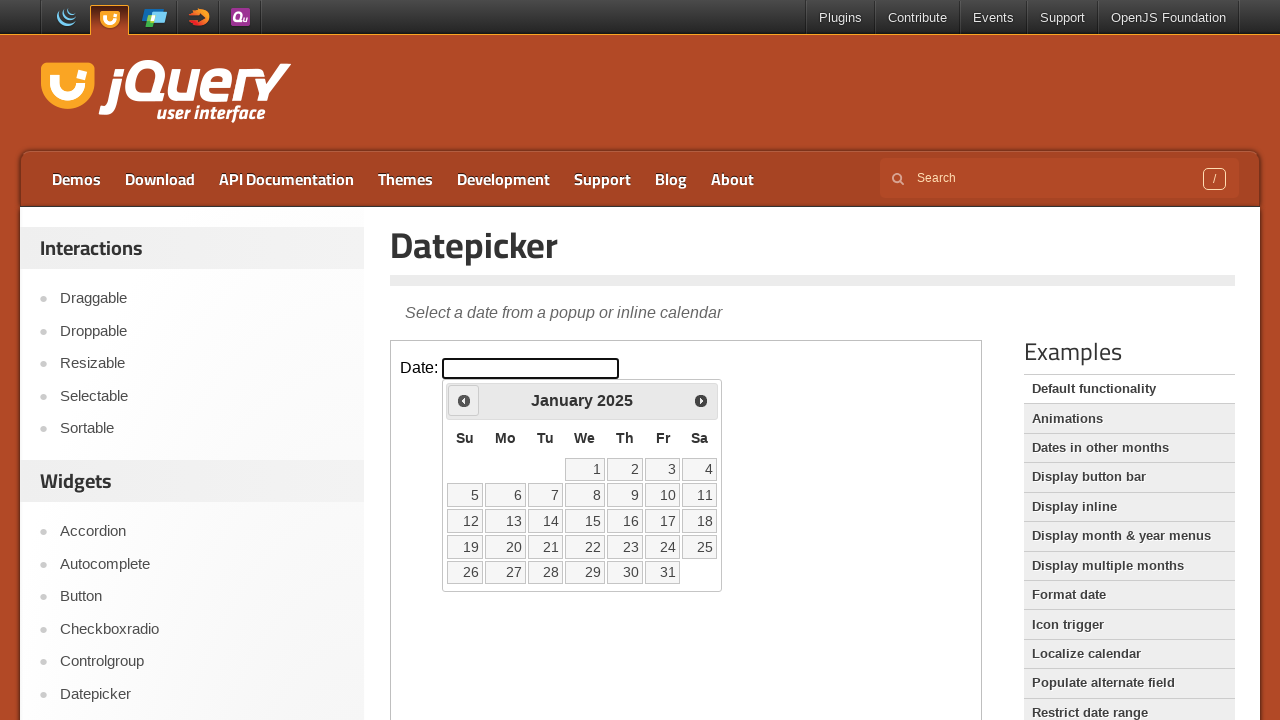

Clicked previous month button to navigate backwards at (464, 400) on iframe >> nth=0 >> internal:control=enter-frame >> span.ui-icon.ui-icon-circle-t
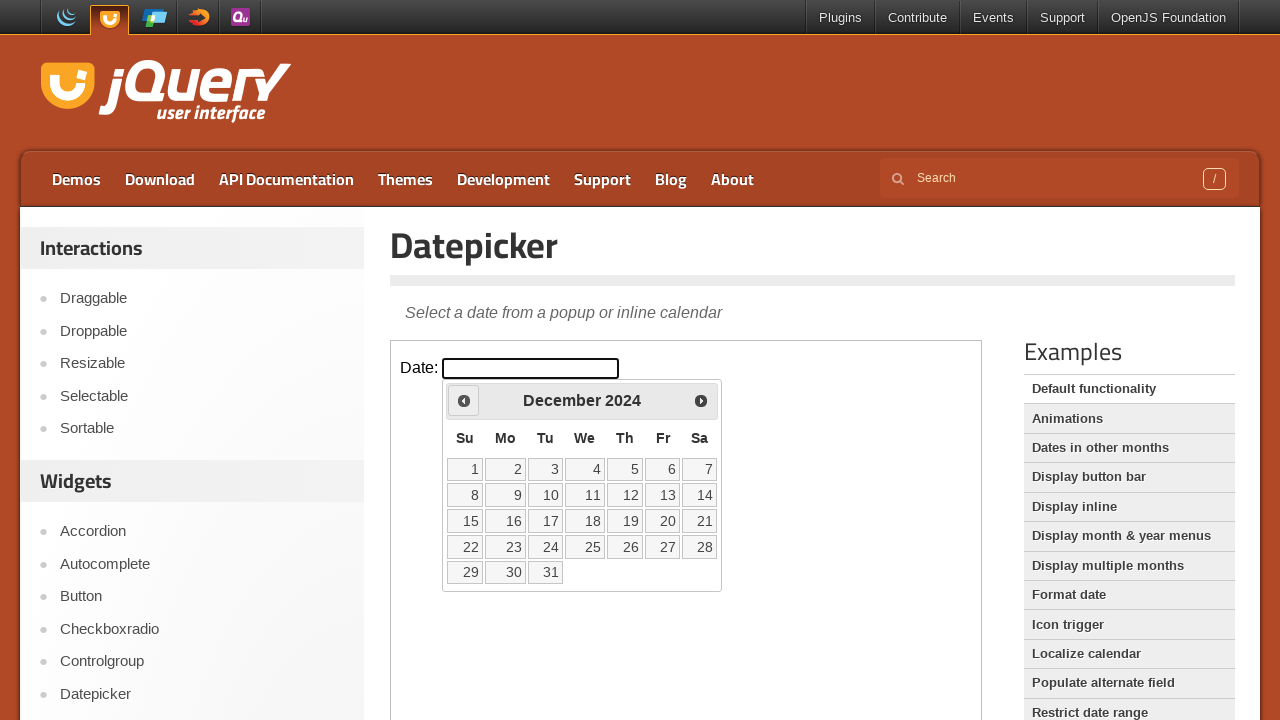

Read current month/year: December 2024
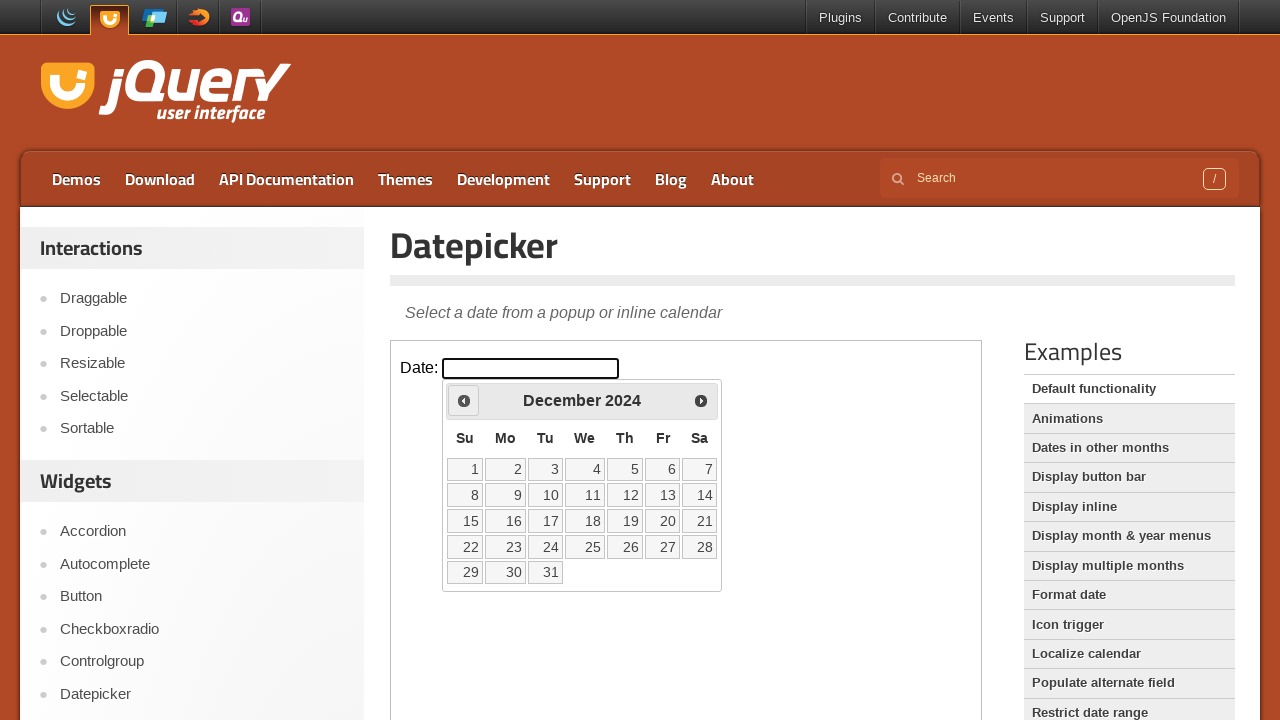

Clicked previous month button to navigate backwards at (464, 400) on iframe >> nth=0 >> internal:control=enter-frame >> span.ui-icon.ui-icon-circle-t
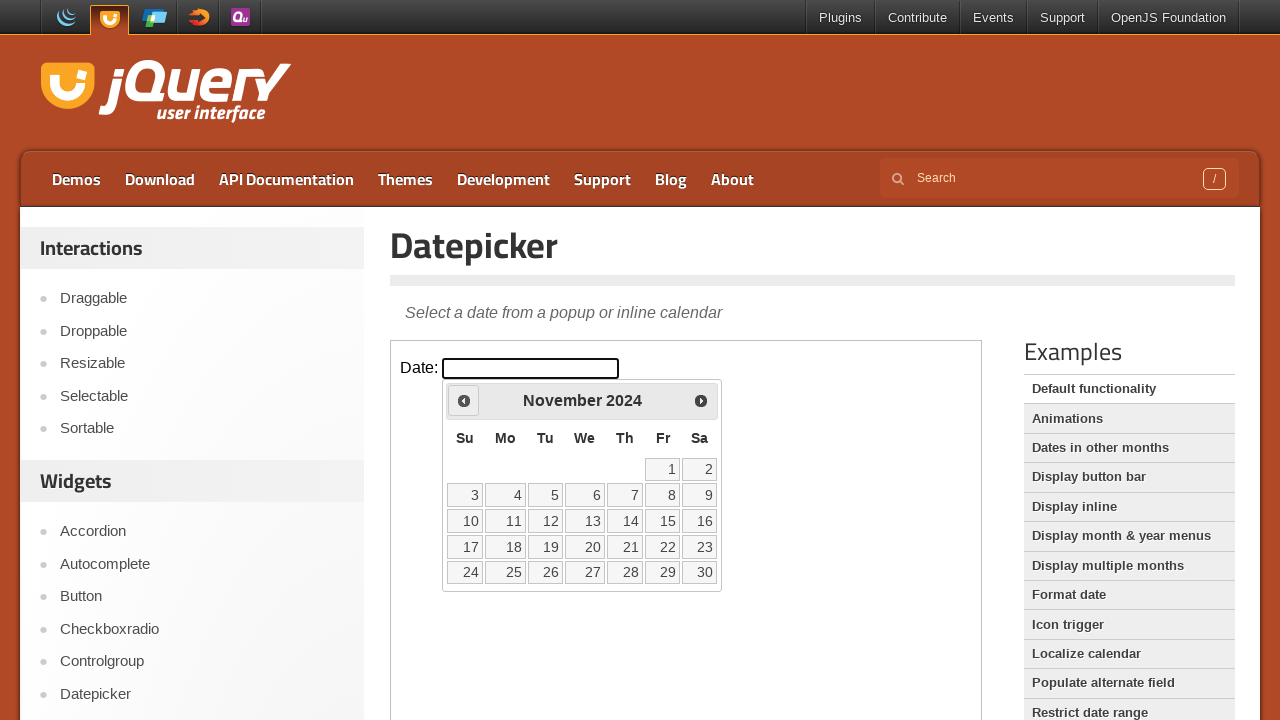

Read current month/year: November 2024
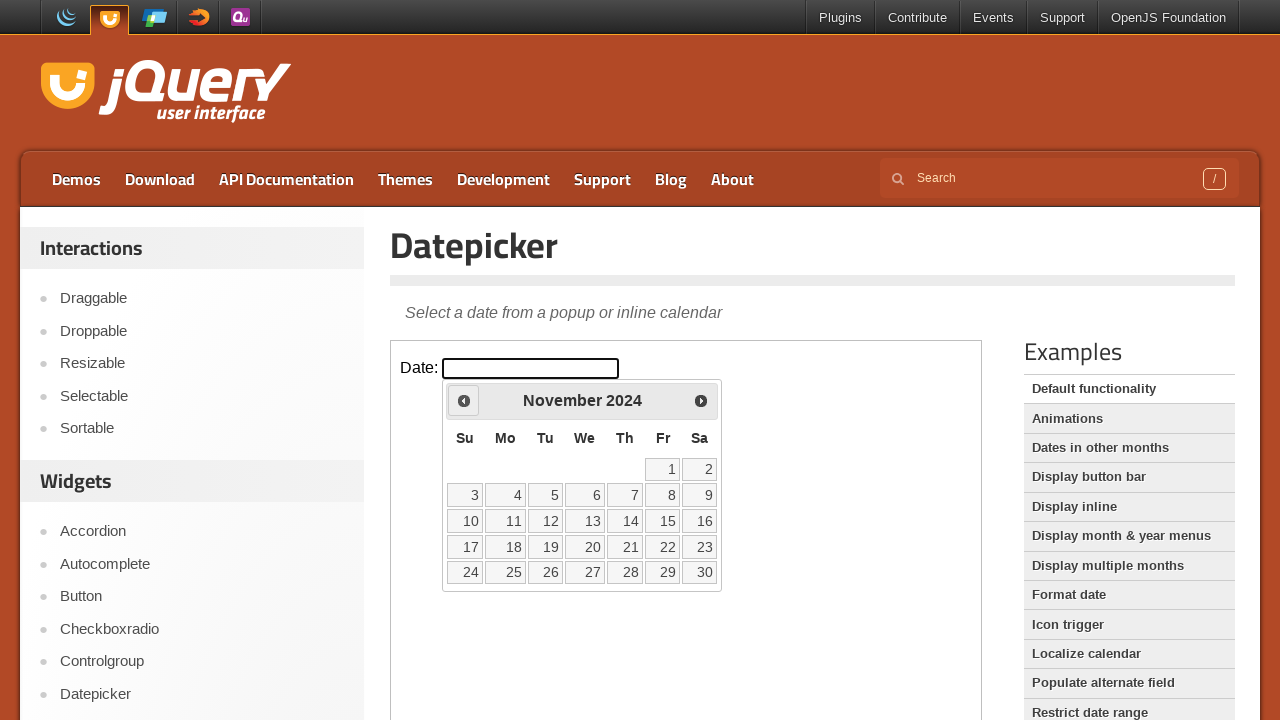

Clicked previous month button to navigate backwards at (464, 400) on iframe >> nth=0 >> internal:control=enter-frame >> span.ui-icon.ui-icon-circle-t
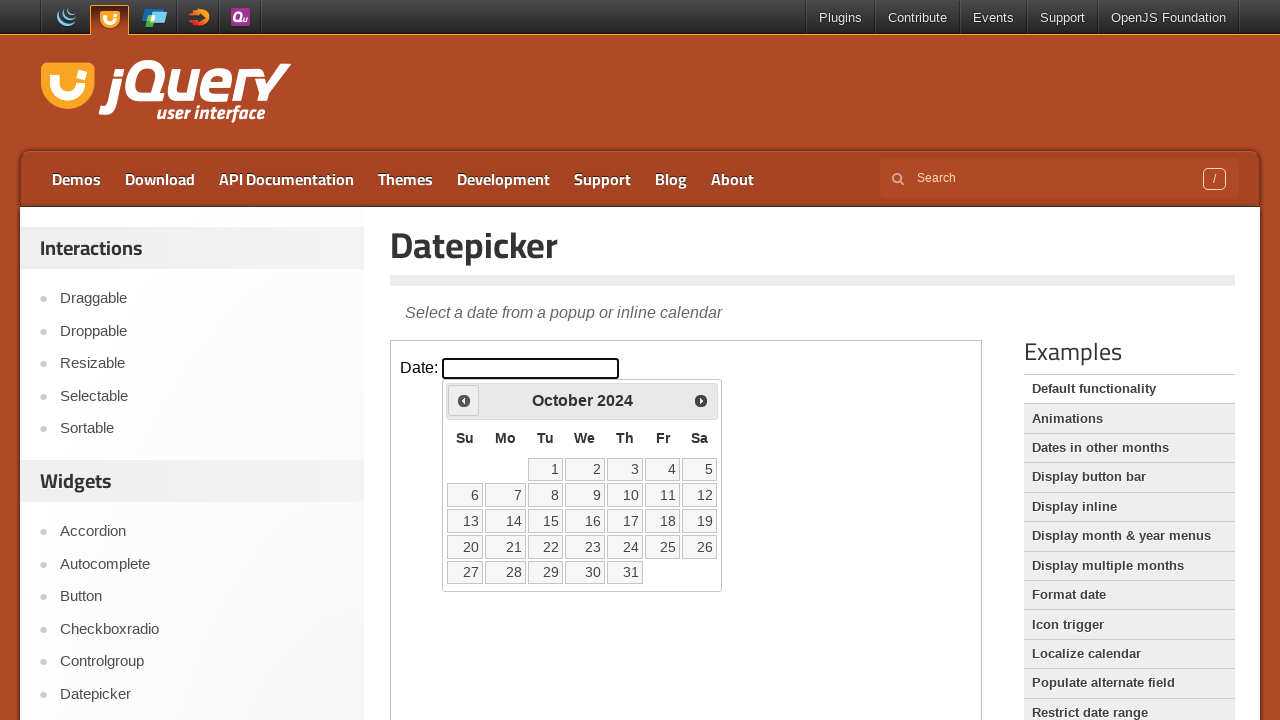

Read current month/year: October 2024
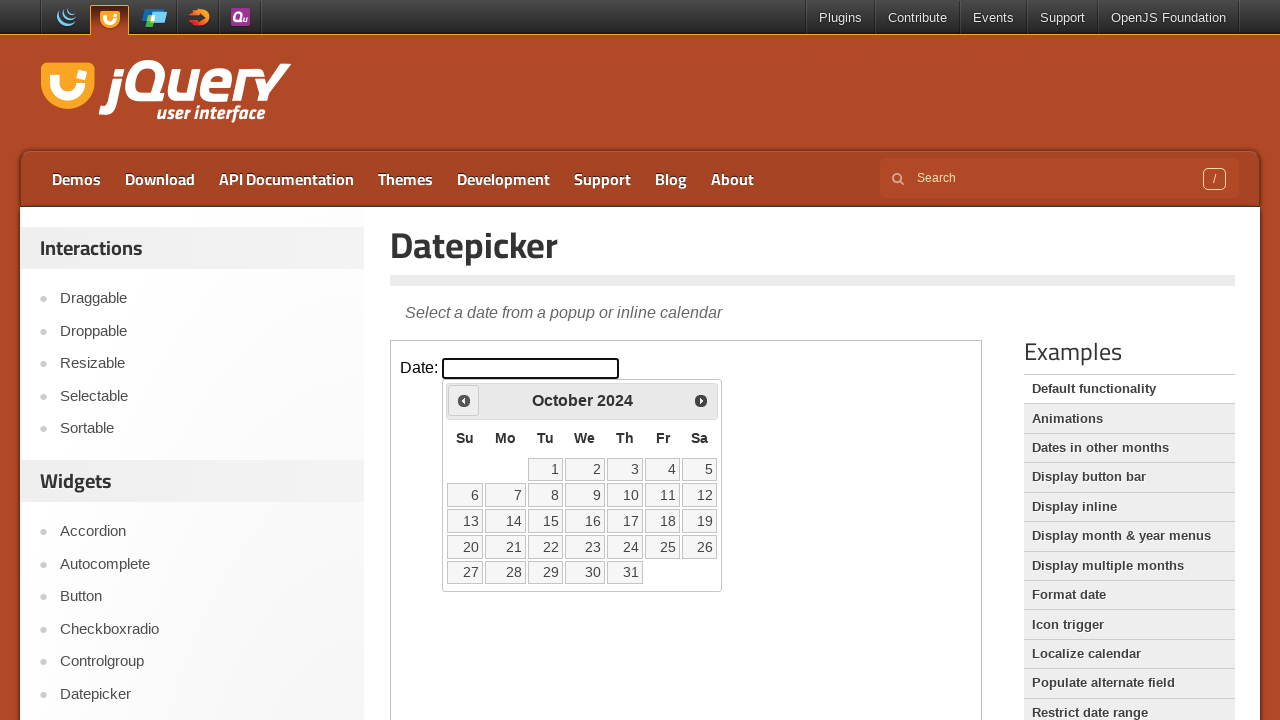

Clicked previous month button to navigate backwards at (464, 400) on iframe >> nth=0 >> internal:control=enter-frame >> span.ui-icon.ui-icon-circle-t
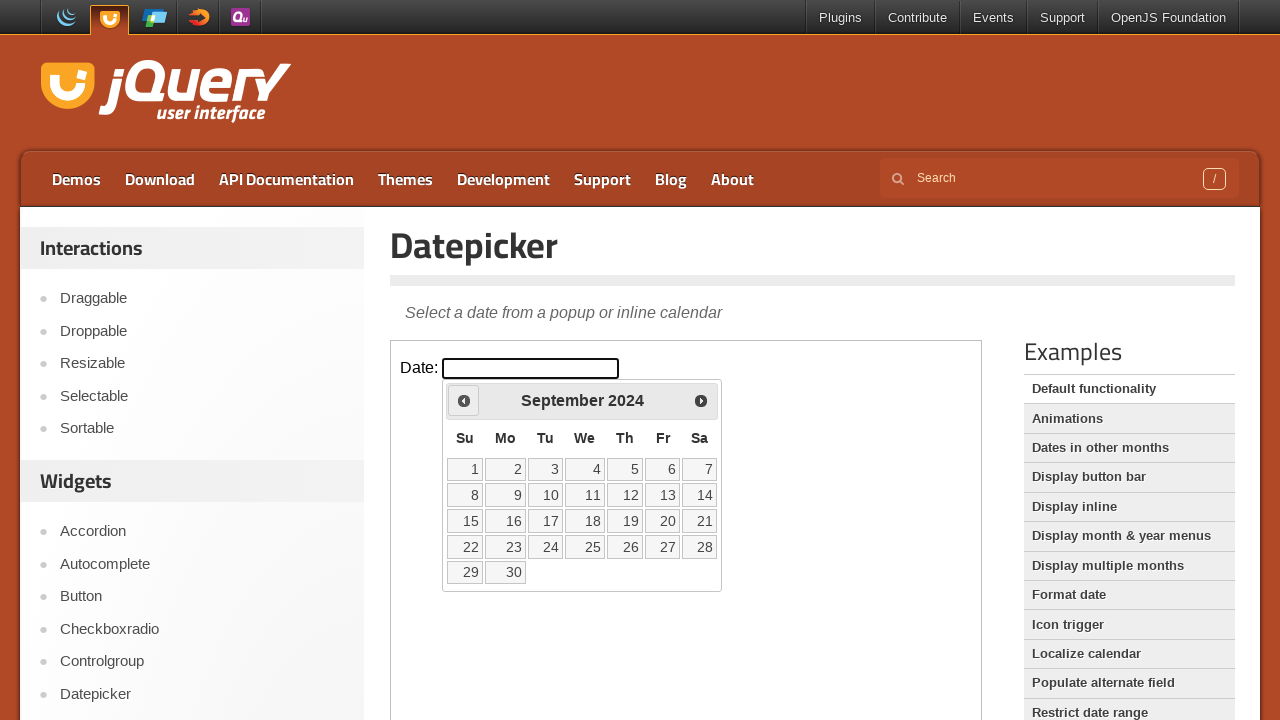

Read current month/year: September 2024
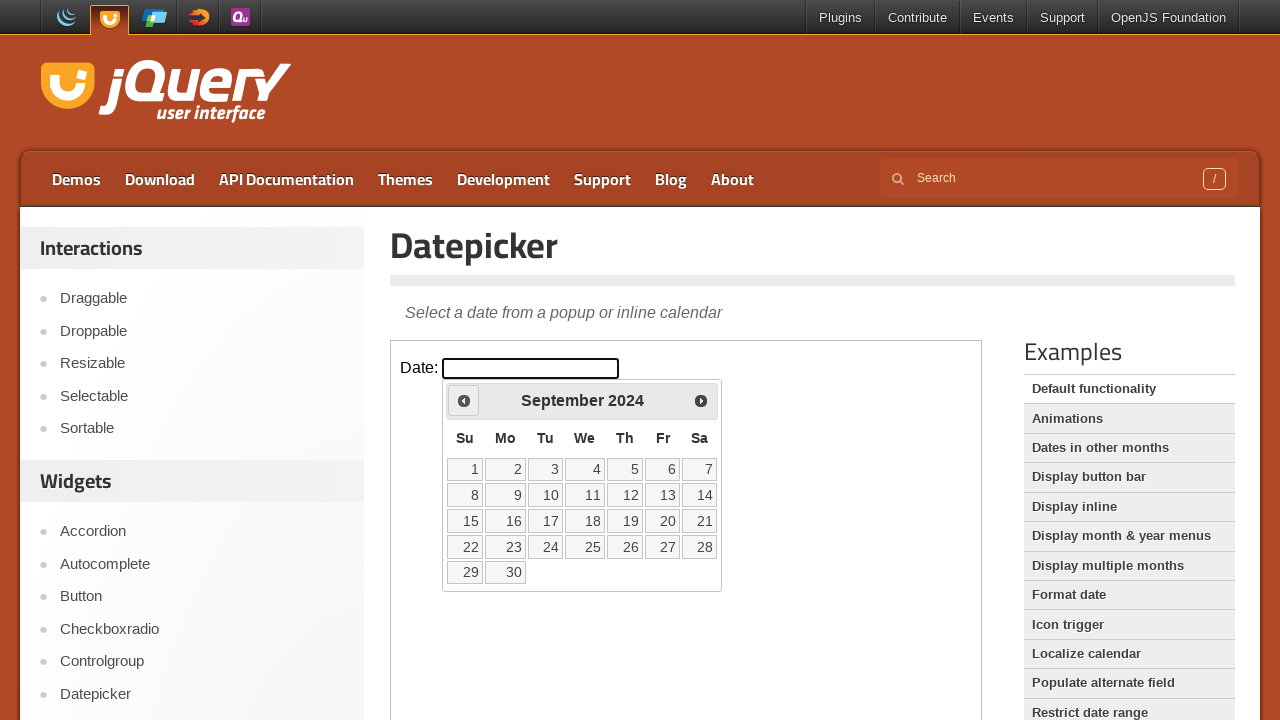

Clicked previous month button to navigate backwards at (464, 400) on iframe >> nth=0 >> internal:control=enter-frame >> span.ui-icon.ui-icon-circle-t
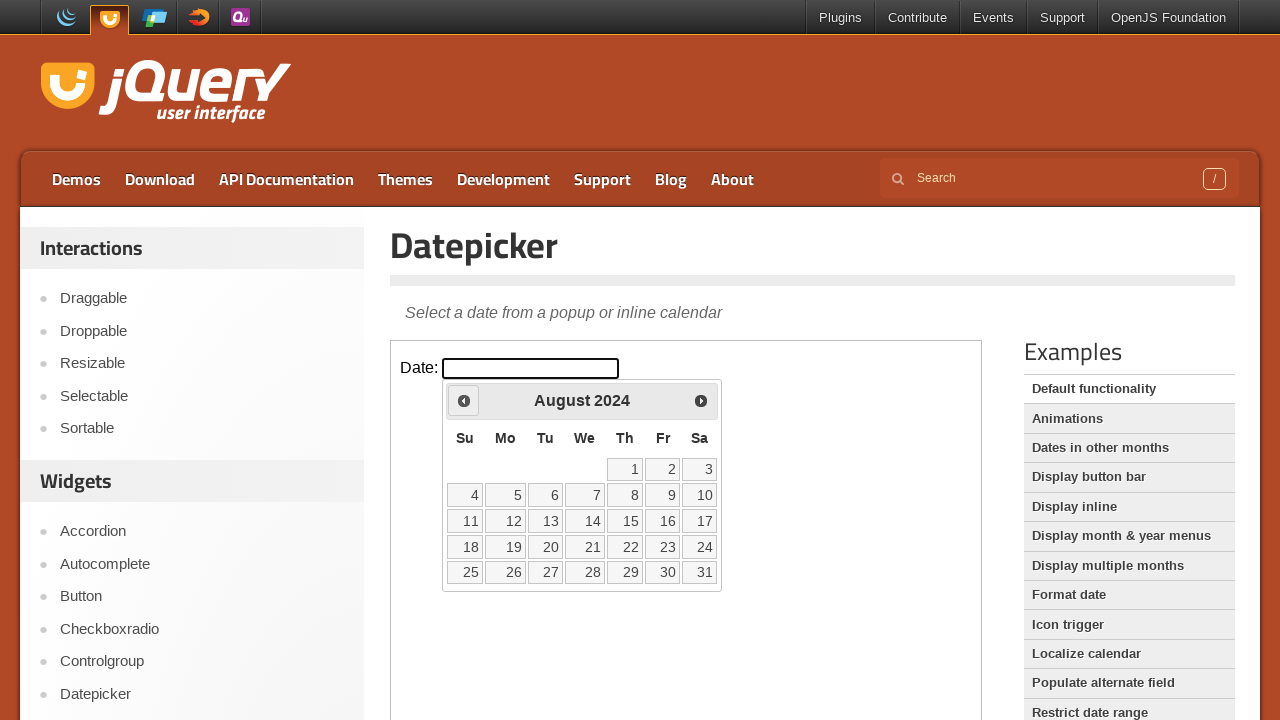

Read current month/year: August 2024
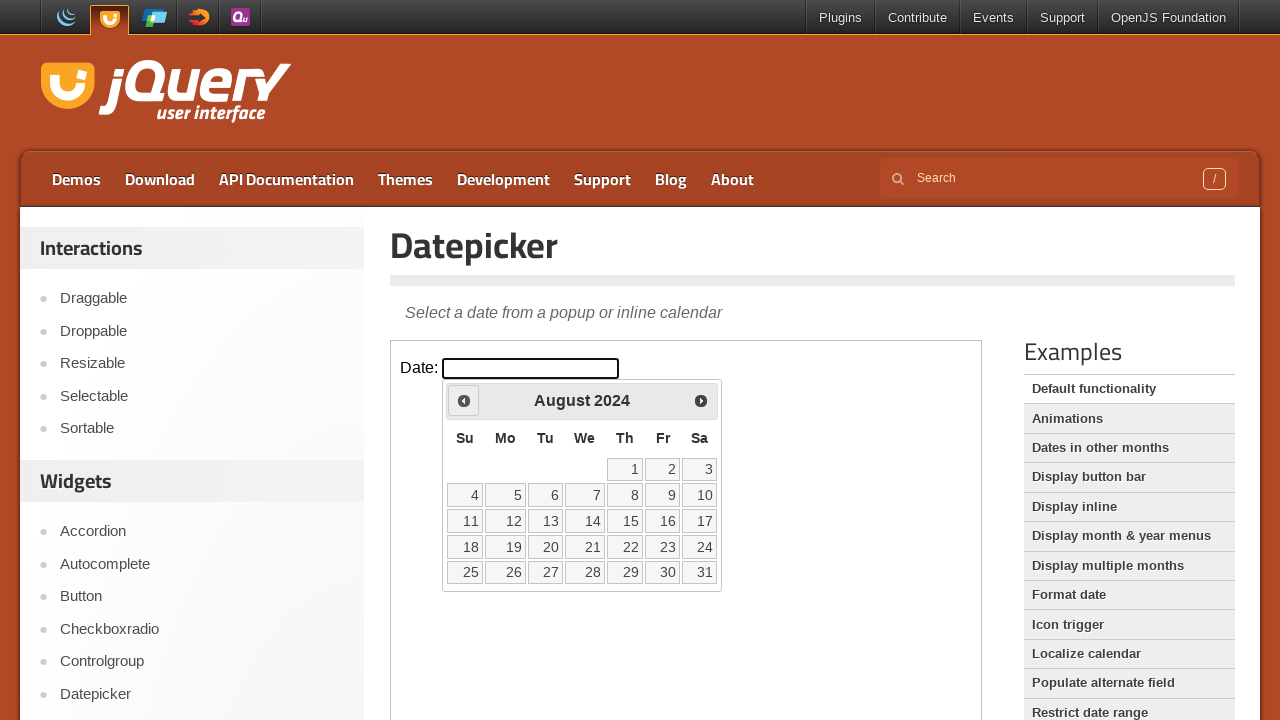

Clicked previous month button to navigate backwards at (464, 400) on iframe >> nth=0 >> internal:control=enter-frame >> span.ui-icon.ui-icon-circle-t
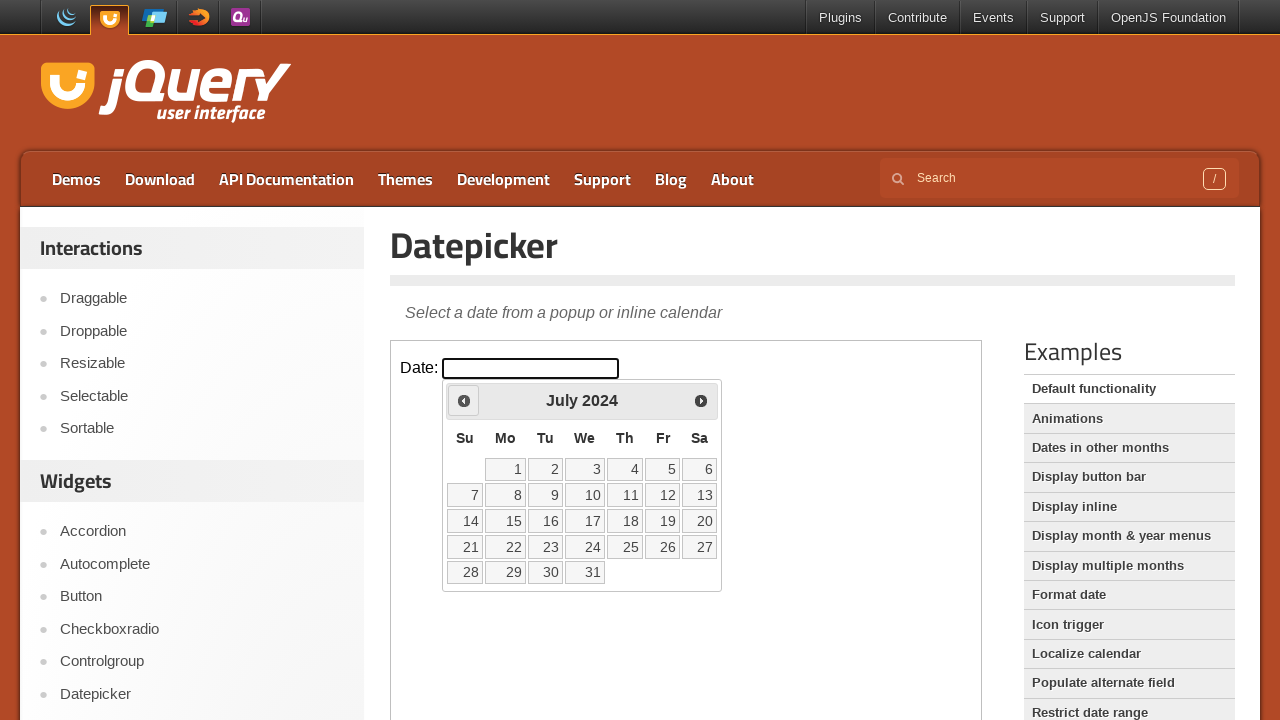

Read current month/year: July 2024
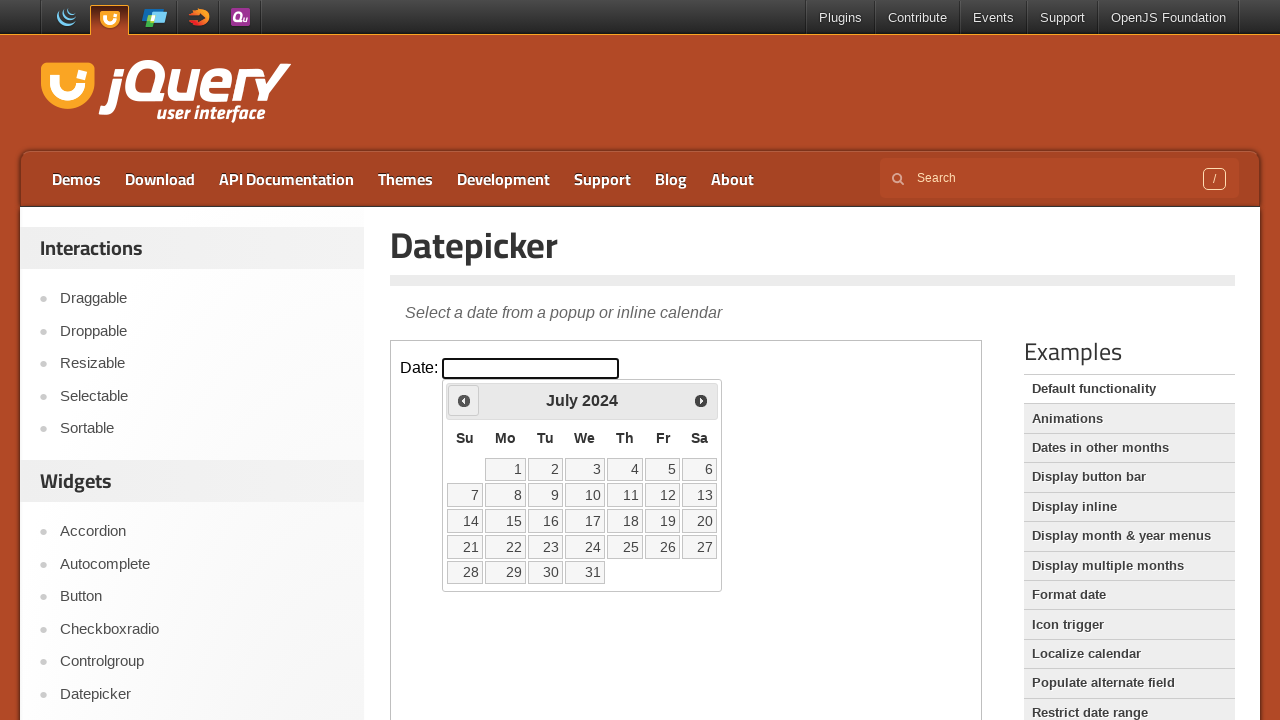

Clicked previous month button to navigate backwards at (464, 400) on iframe >> nth=0 >> internal:control=enter-frame >> span.ui-icon.ui-icon-circle-t
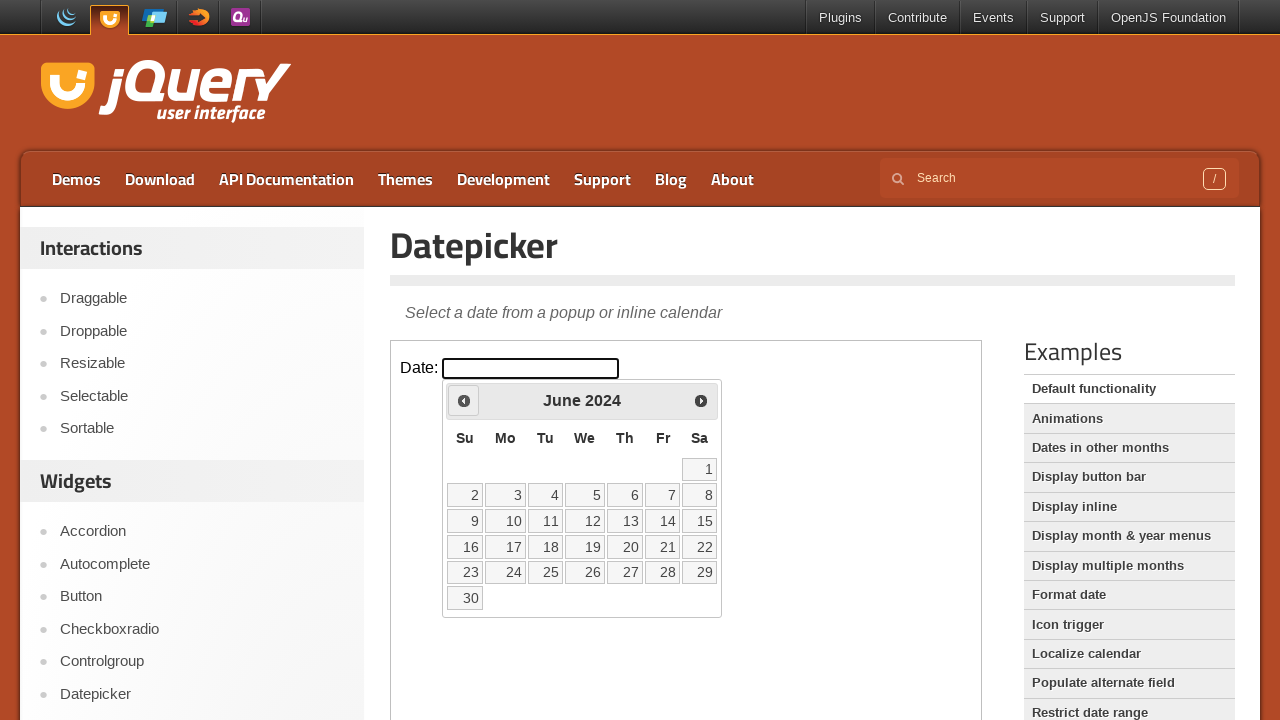

Read current month/year: June 2024
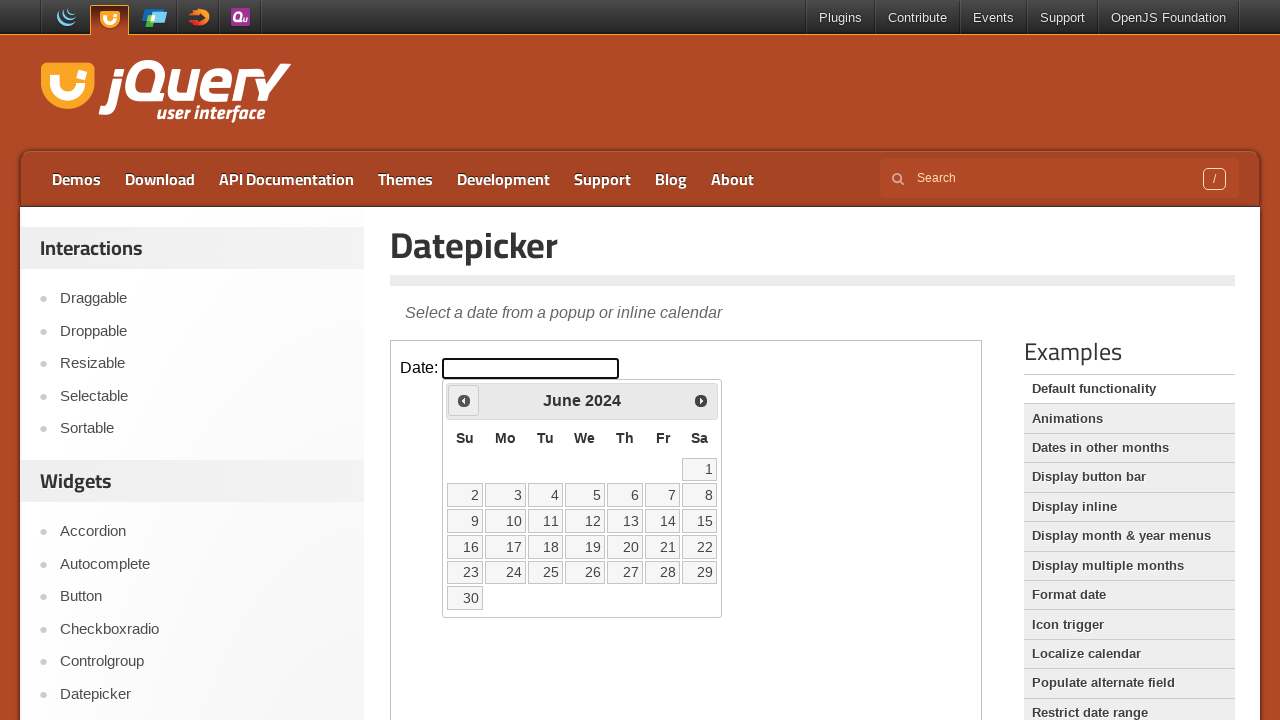

Clicked previous month button to navigate backwards at (464, 400) on iframe >> nth=0 >> internal:control=enter-frame >> span.ui-icon.ui-icon-circle-t
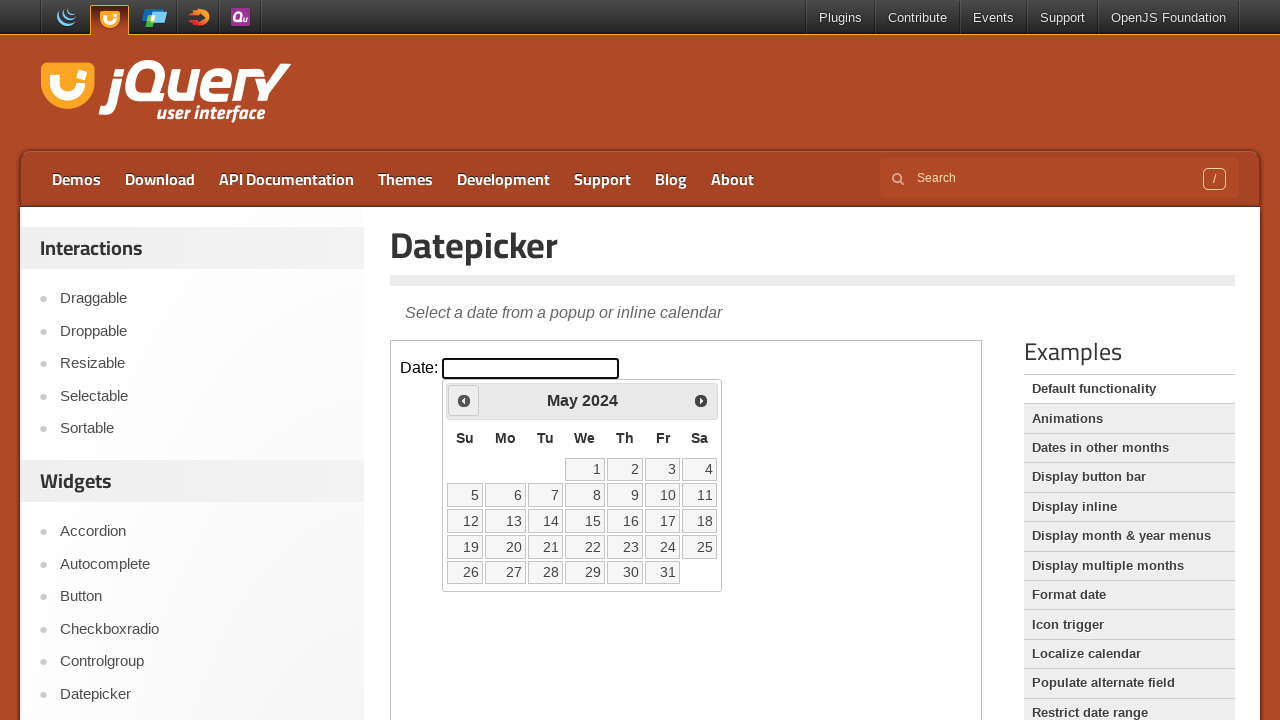

Read current month/year: May 2024
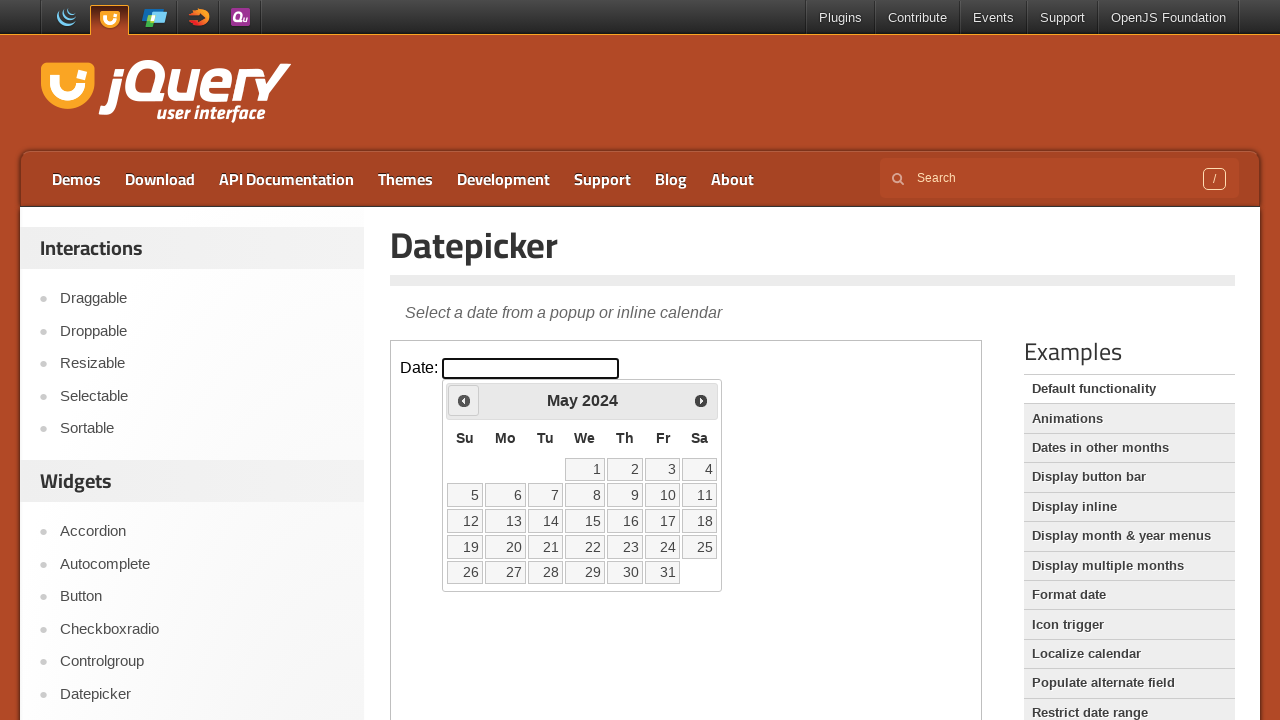

Clicked previous month button to navigate backwards at (464, 400) on iframe >> nth=0 >> internal:control=enter-frame >> span.ui-icon.ui-icon-circle-t
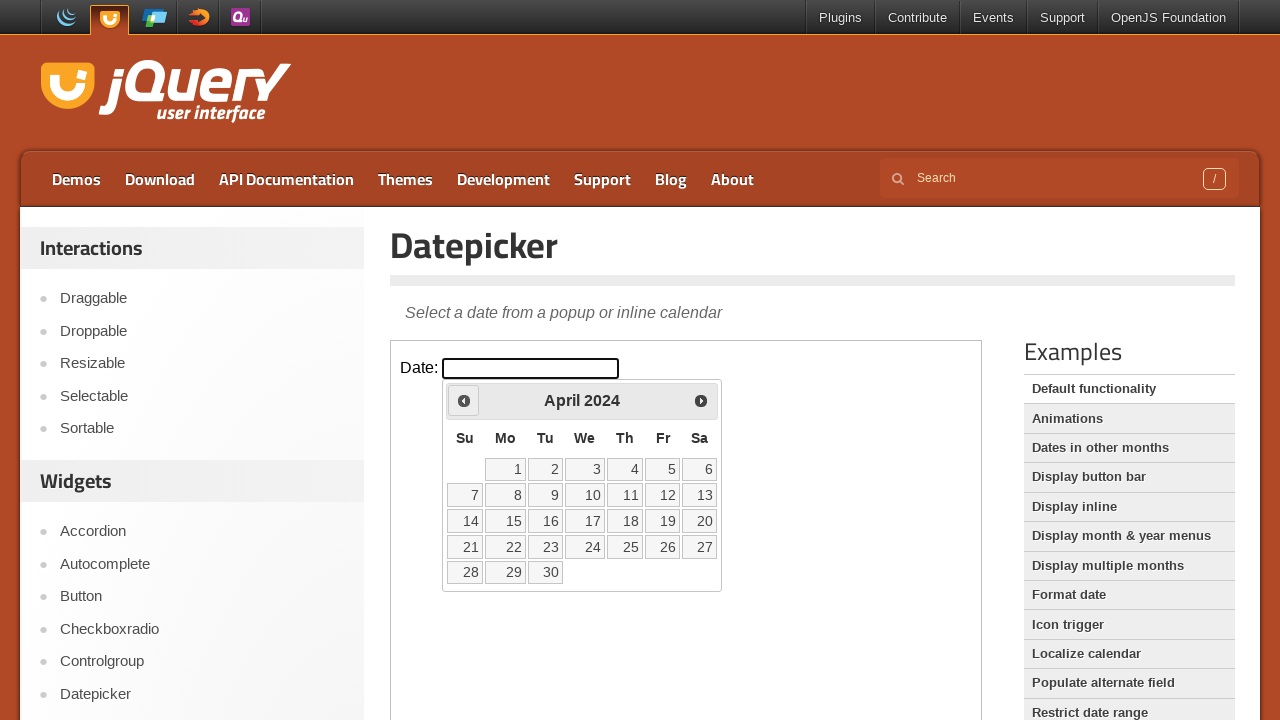

Read current month/year: April 2024
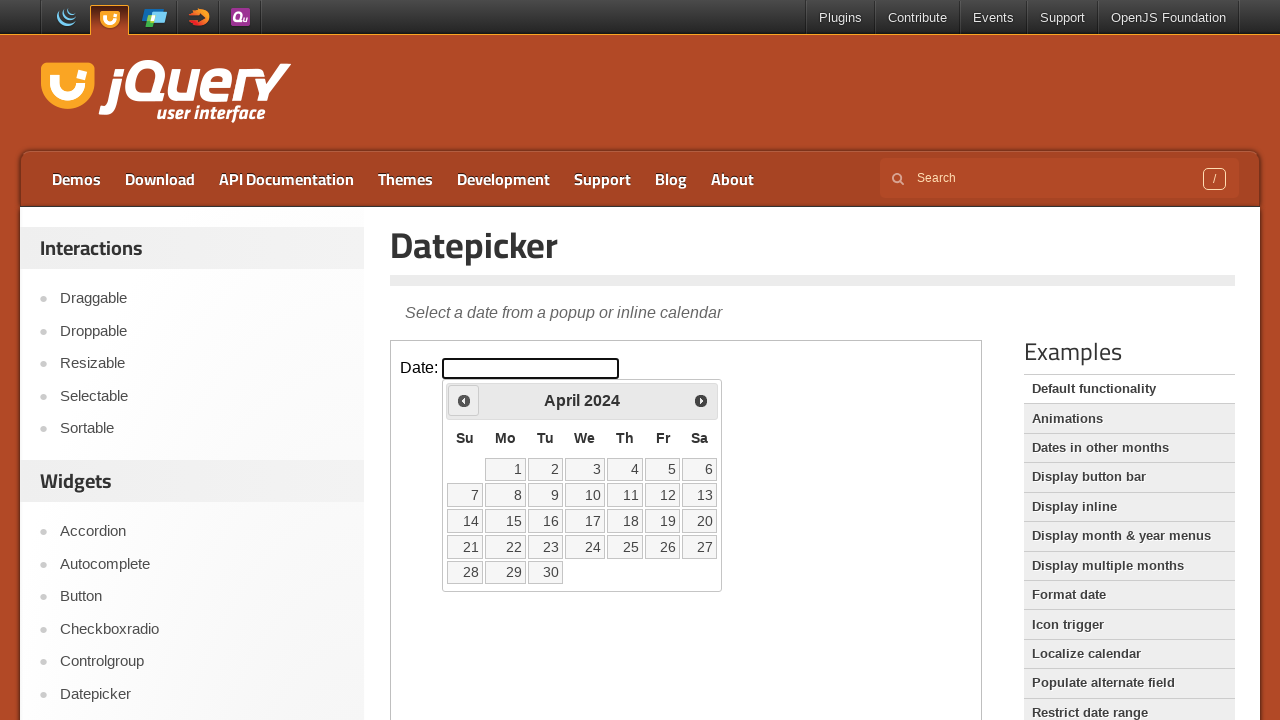

Clicked previous month button to navigate backwards at (464, 400) on iframe >> nth=0 >> internal:control=enter-frame >> span.ui-icon.ui-icon-circle-t
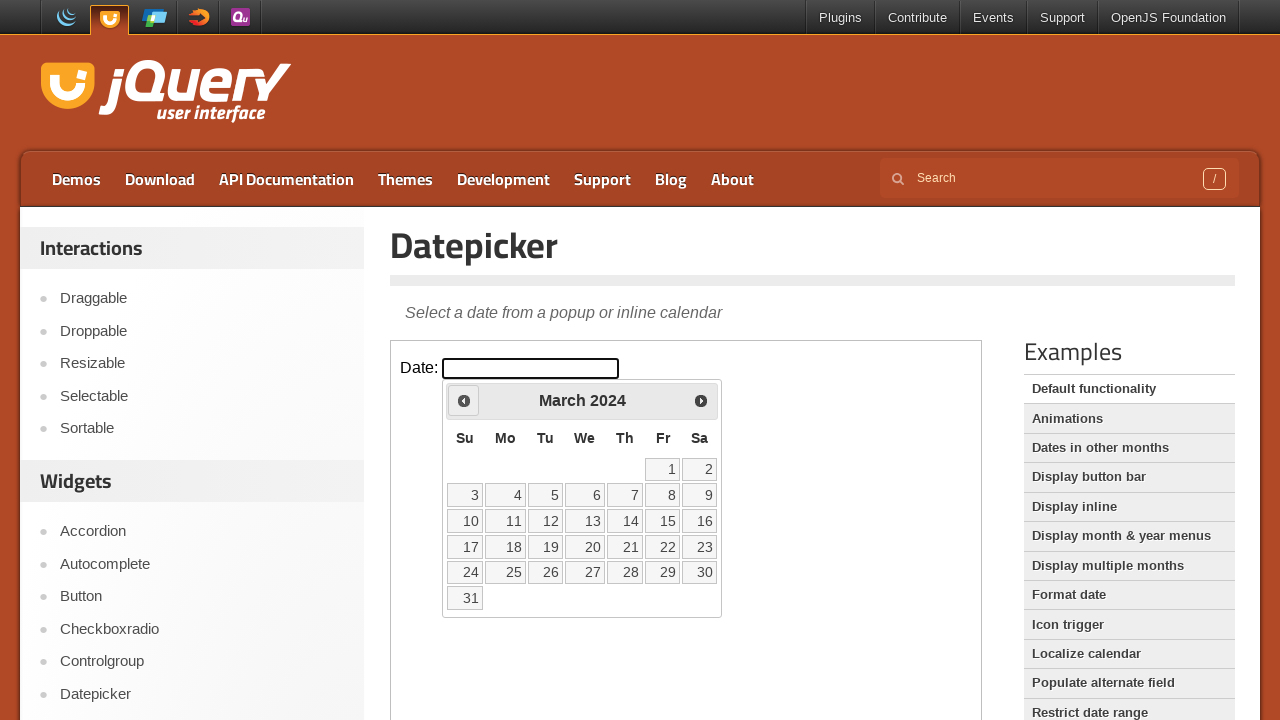

Read current month/year: March 2024
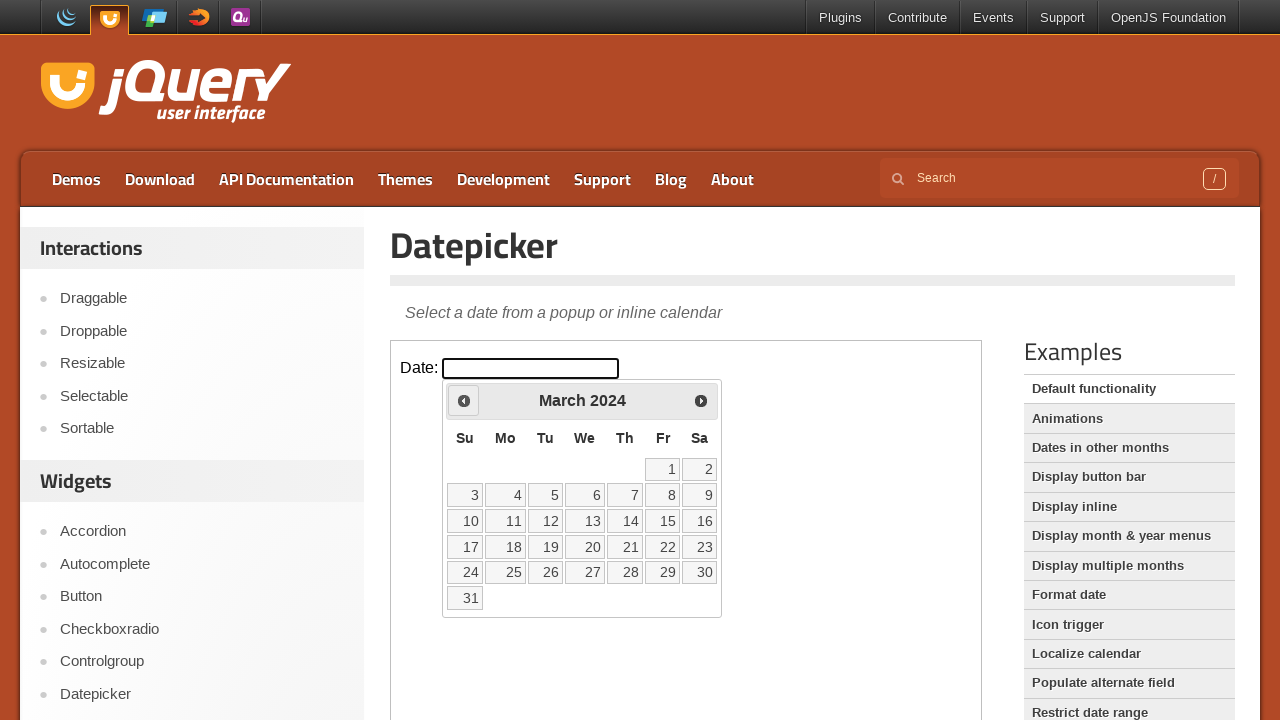

Clicked previous month button to navigate backwards at (464, 400) on iframe >> nth=0 >> internal:control=enter-frame >> span.ui-icon.ui-icon-circle-t
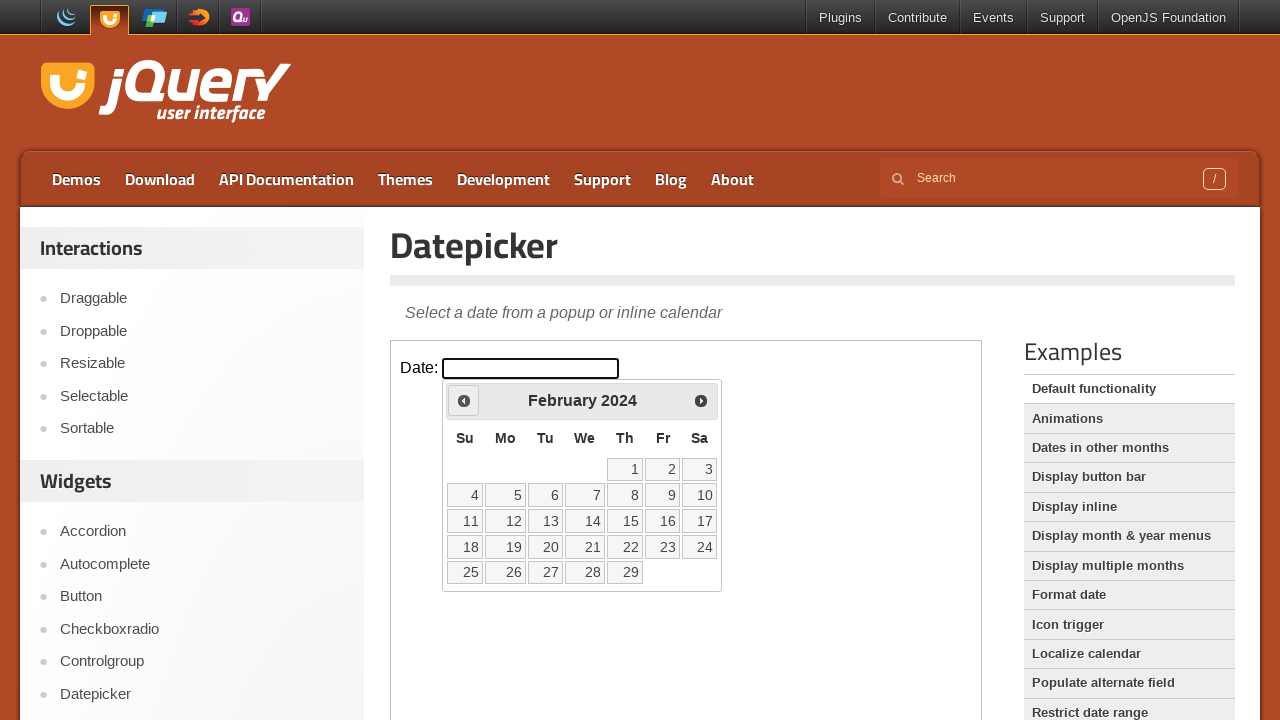

Read current month/year: February 2024
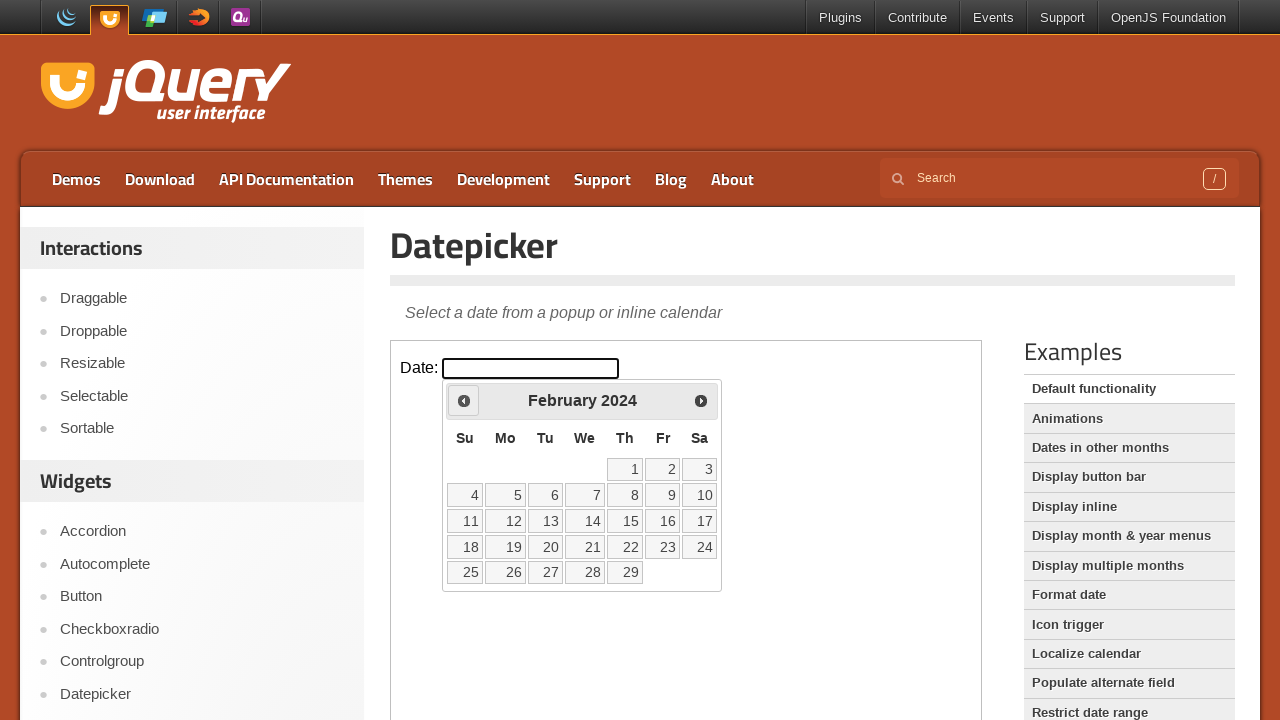

Clicked previous month button to navigate backwards at (464, 400) on iframe >> nth=0 >> internal:control=enter-frame >> span.ui-icon.ui-icon-circle-t
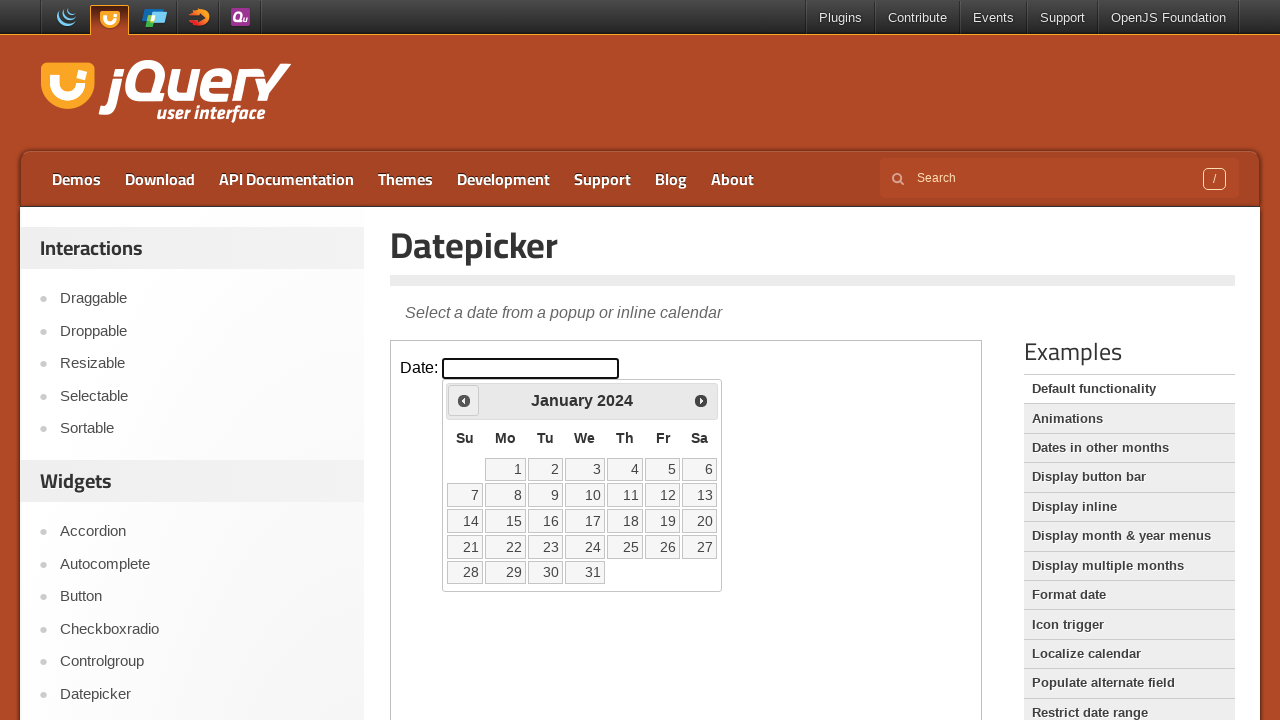

Read current month/year: January 2024
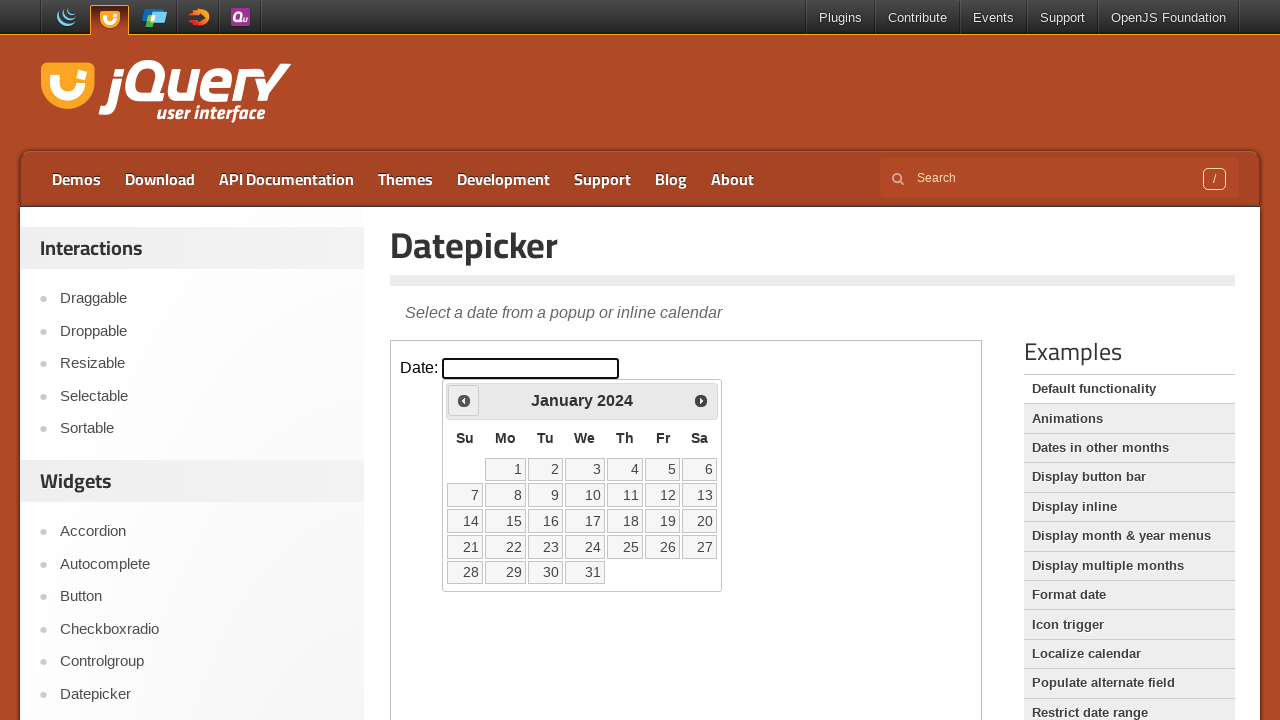

Clicked previous month button to navigate backwards at (464, 400) on iframe >> nth=0 >> internal:control=enter-frame >> span.ui-icon.ui-icon-circle-t
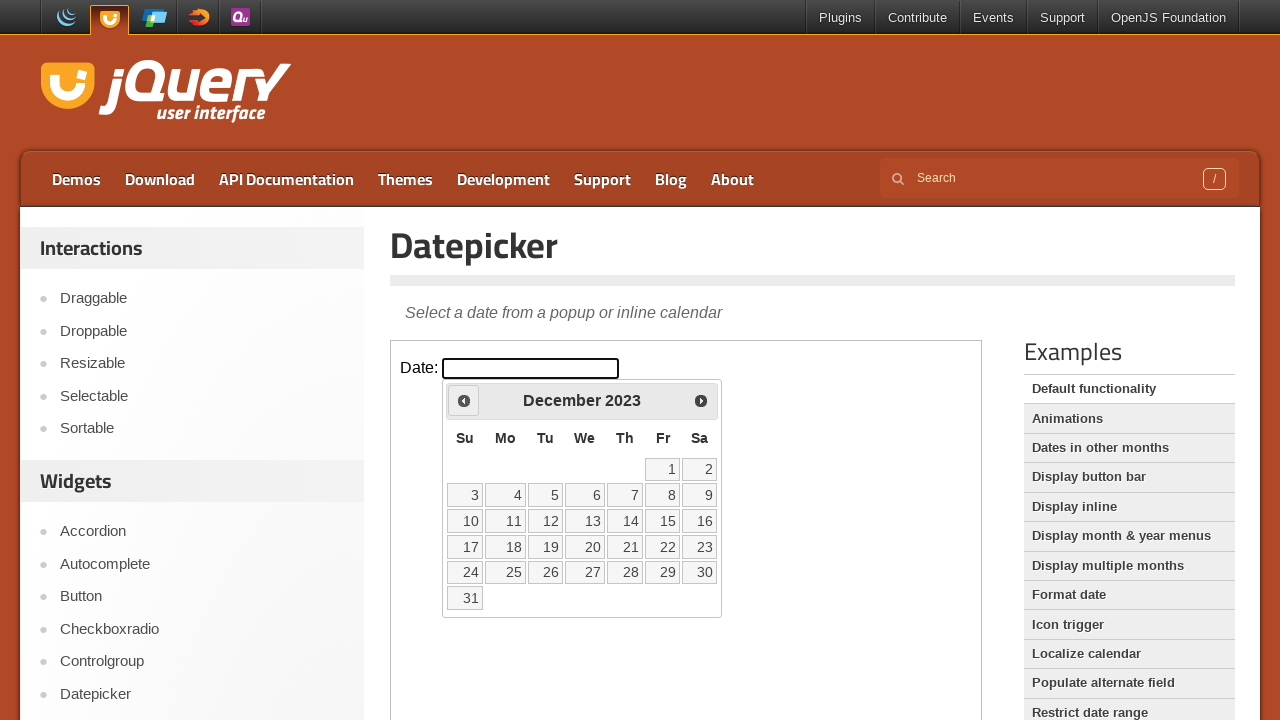

Read current month/year: December 2023
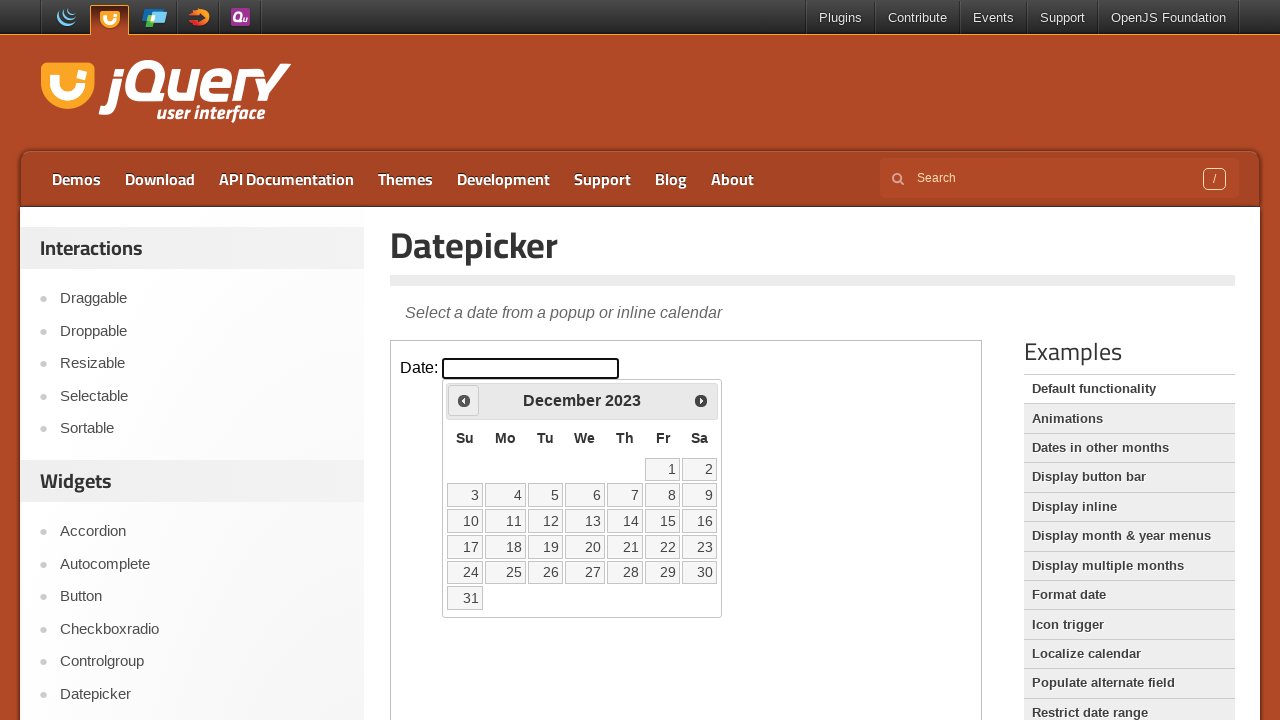

Clicked previous month button to navigate backwards at (464, 400) on iframe >> nth=0 >> internal:control=enter-frame >> span.ui-icon.ui-icon-circle-t
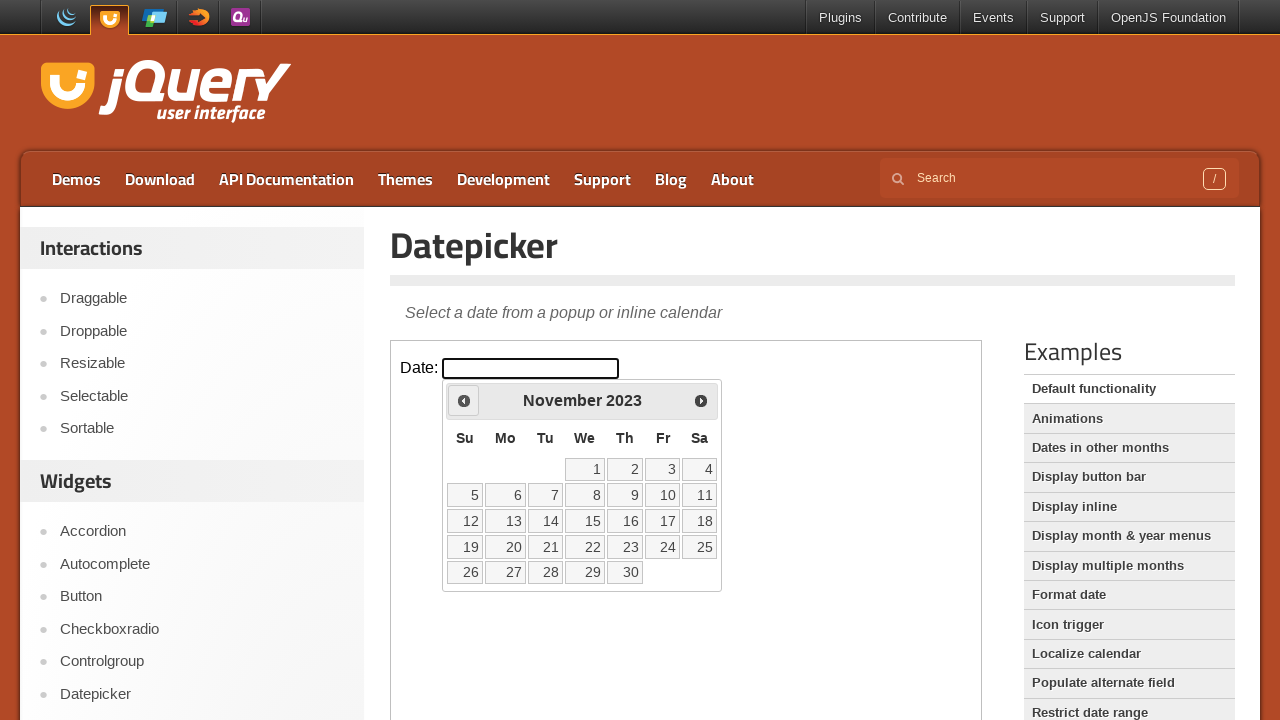

Read current month/year: November 2023
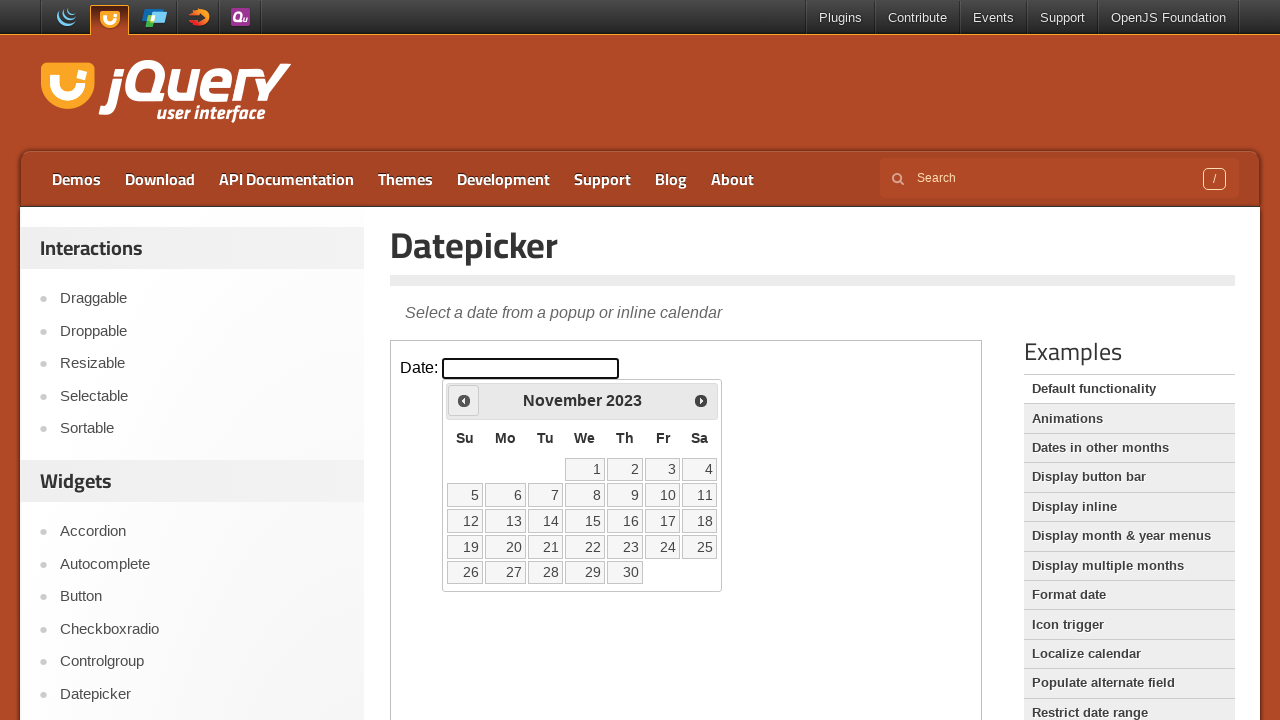

Clicked previous month button to navigate backwards at (464, 400) on iframe >> nth=0 >> internal:control=enter-frame >> span.ui-icon.ui-icon-circle-t
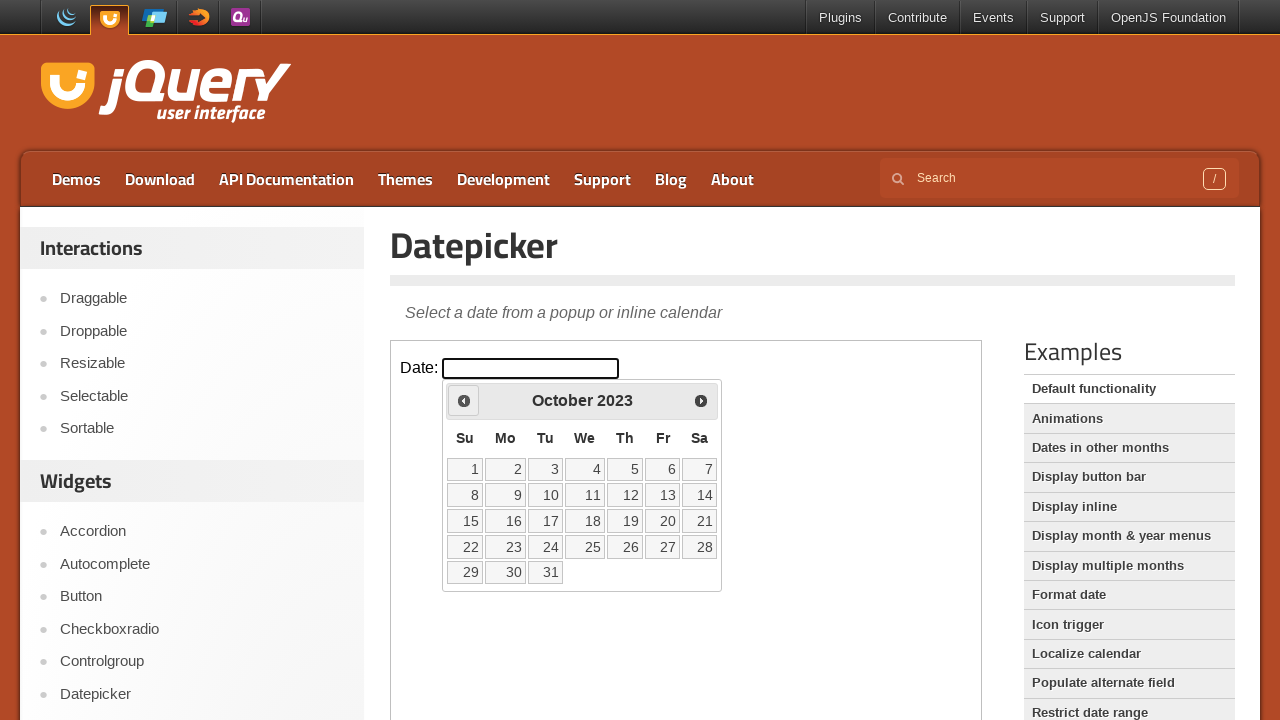

Read current month/year: October 2023
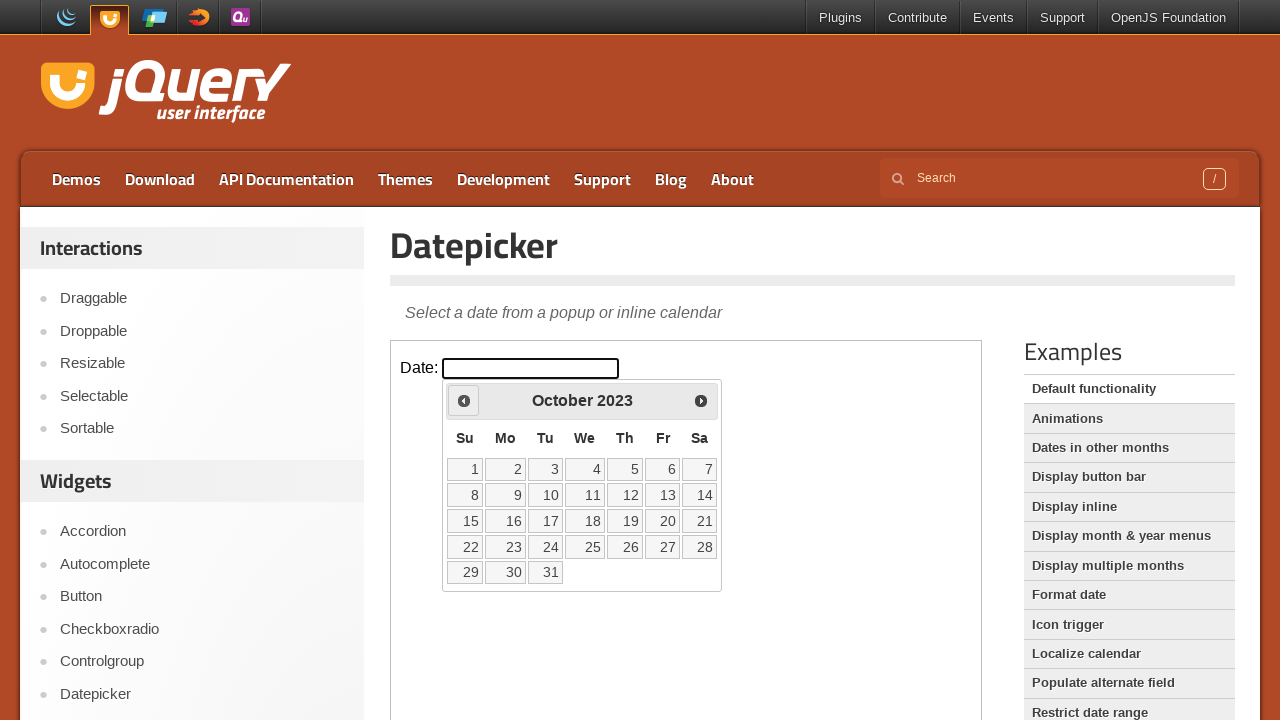

Clicked previous month button to navigate backwards at (464, 400) on iframe >> nth=0 >> internal:control=enter-frame >> span.ui-icon.ui-icon-circle-t
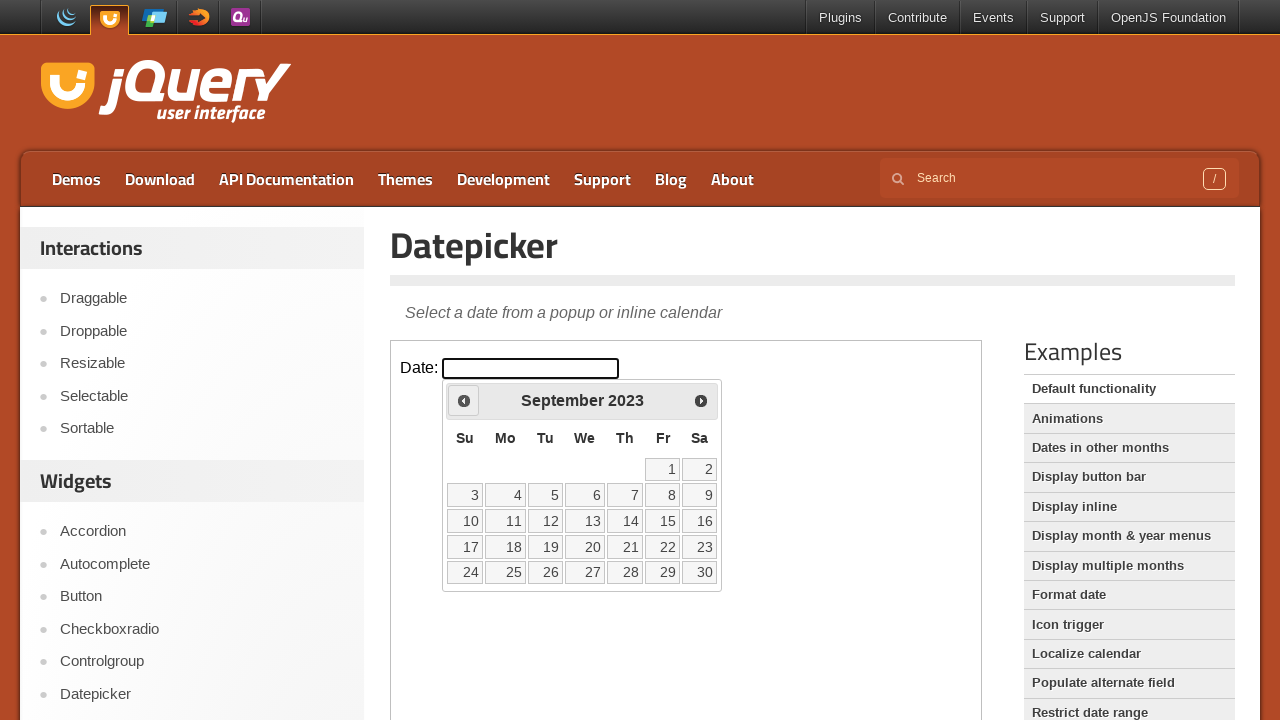

Read current month/year: September 2023
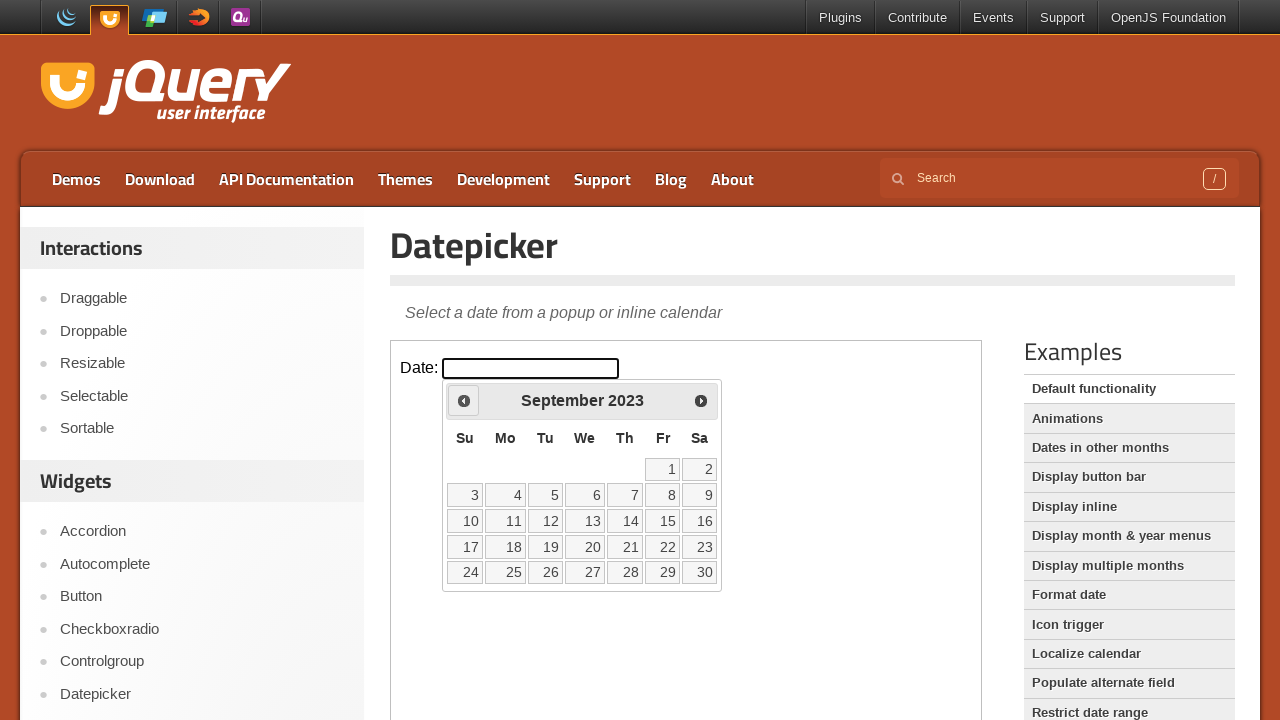

Clicked previous month button to navigate backwards at (464, 400) on iframe >> nth=0 >> internal:control=enter-frame >> span.ui-icon.ui-icon-circle-t
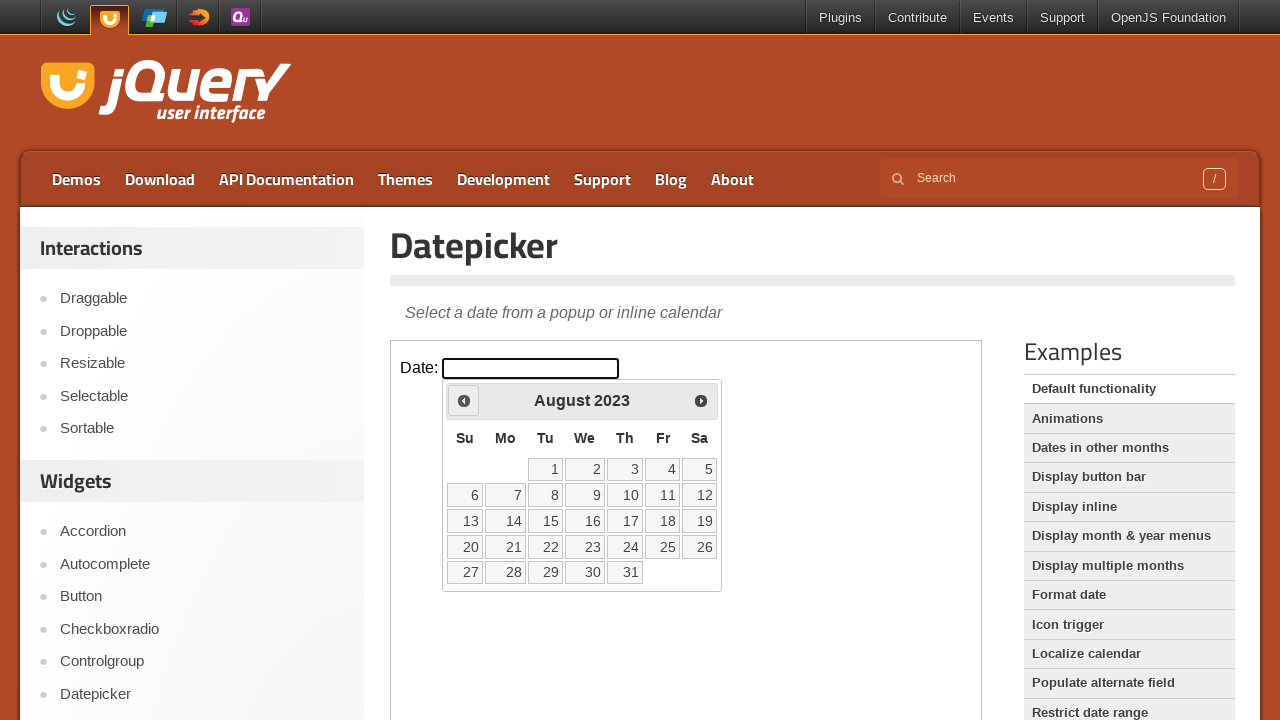

Read current month/year: August 2023
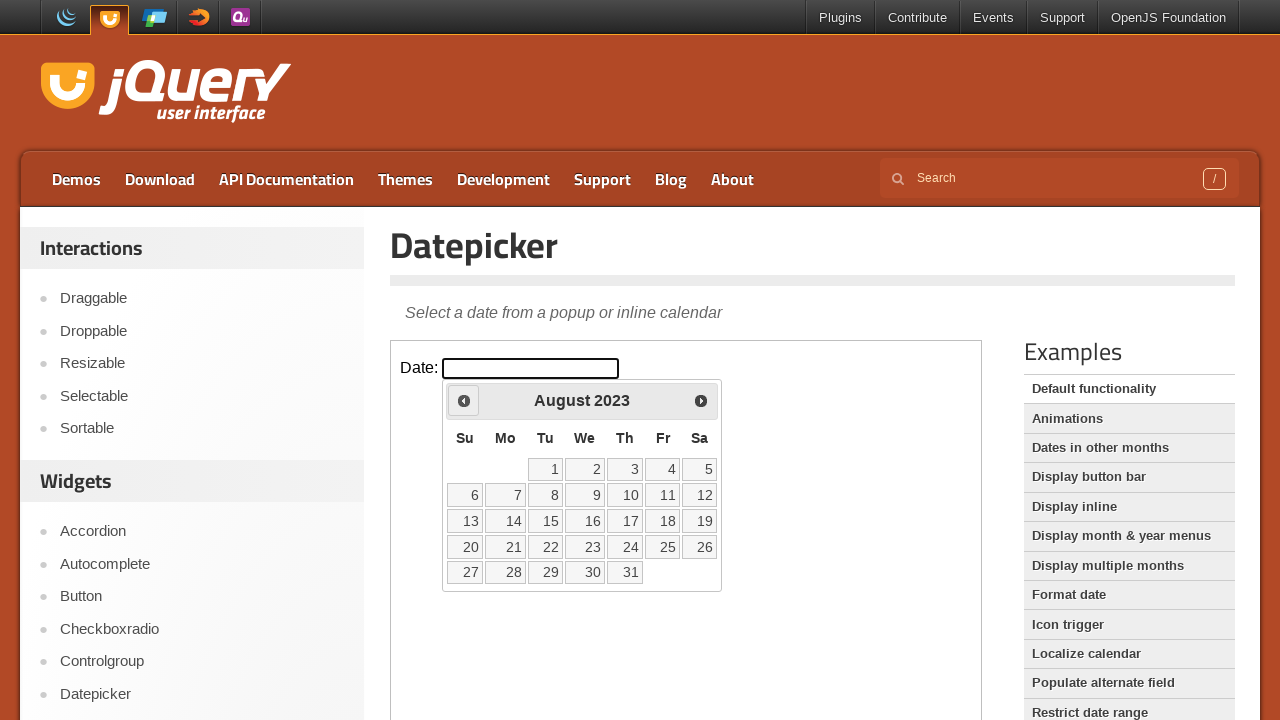

Clicked previous month button to navigate backwards at (464, 400) on iframe >> nth=0 >> internal:control=enter-frame >> span.ui-icon.ui-icon-circle-t
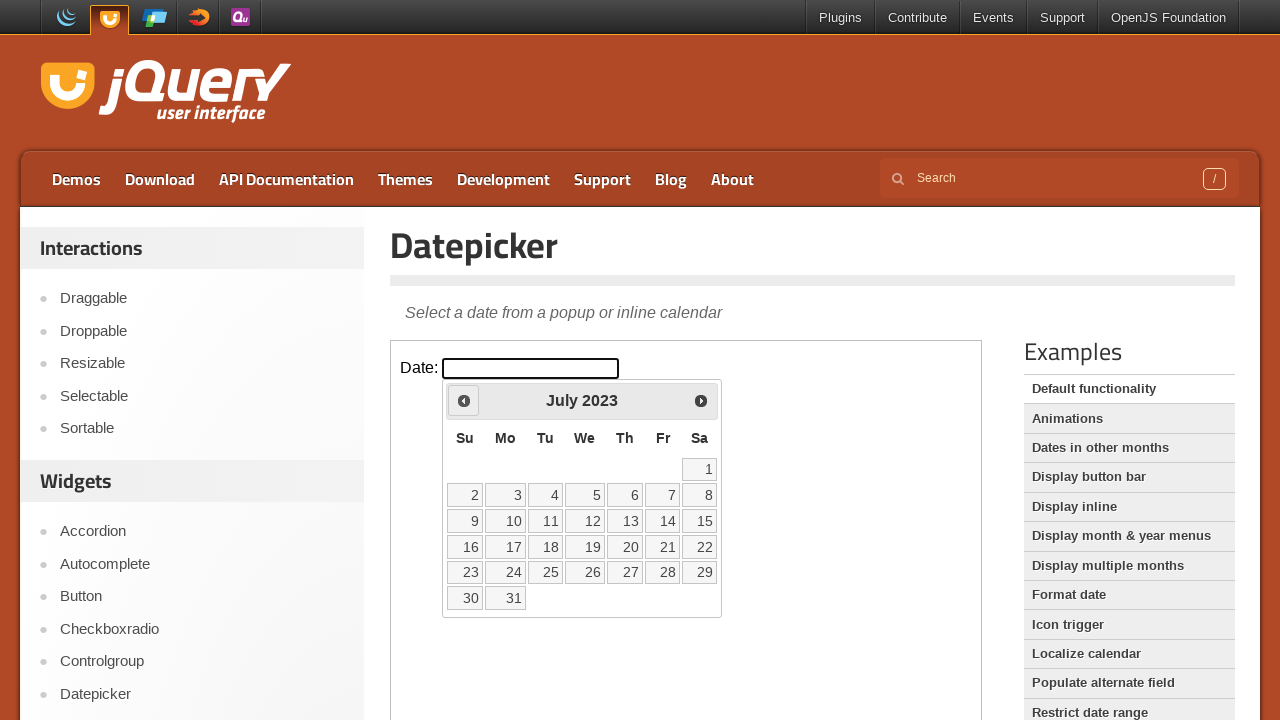

Read current month/year: July 2023
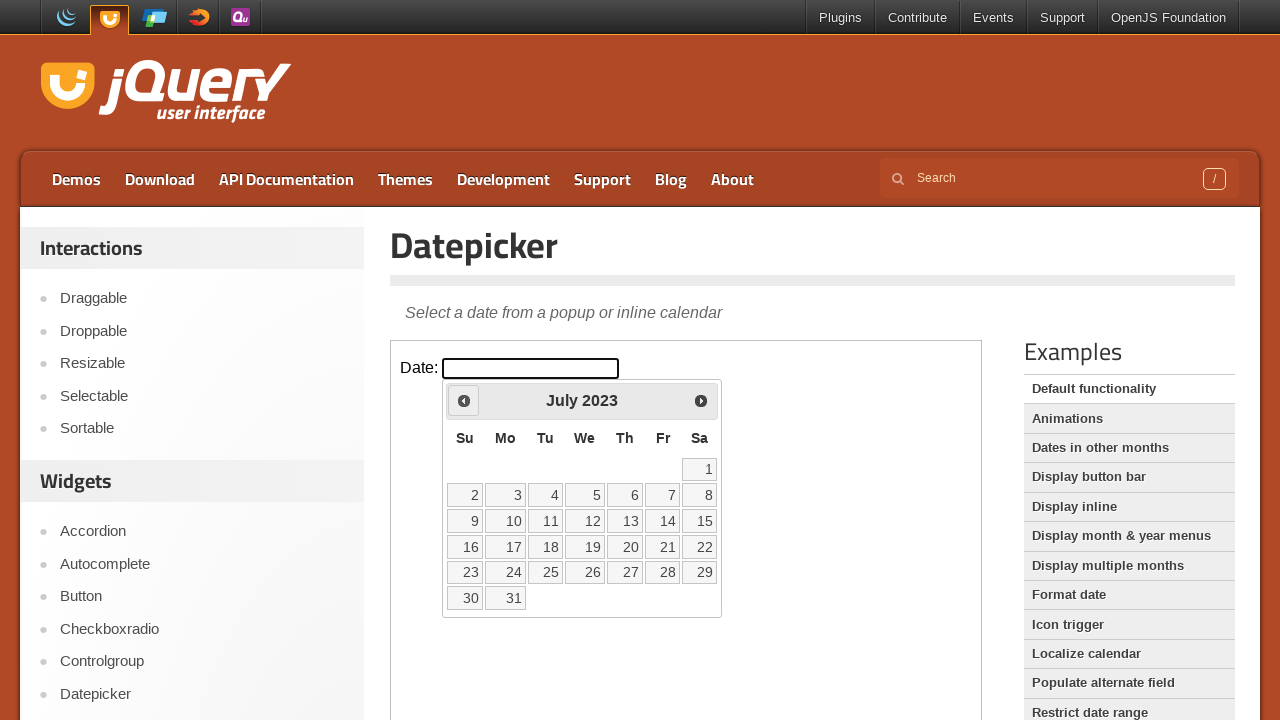

Clicked previous month button to navigate backwards at (464, 400) on iframe >> nth=0 >> internal:control=enter-frame >> span.ui-icon.ui-icon-circle-t
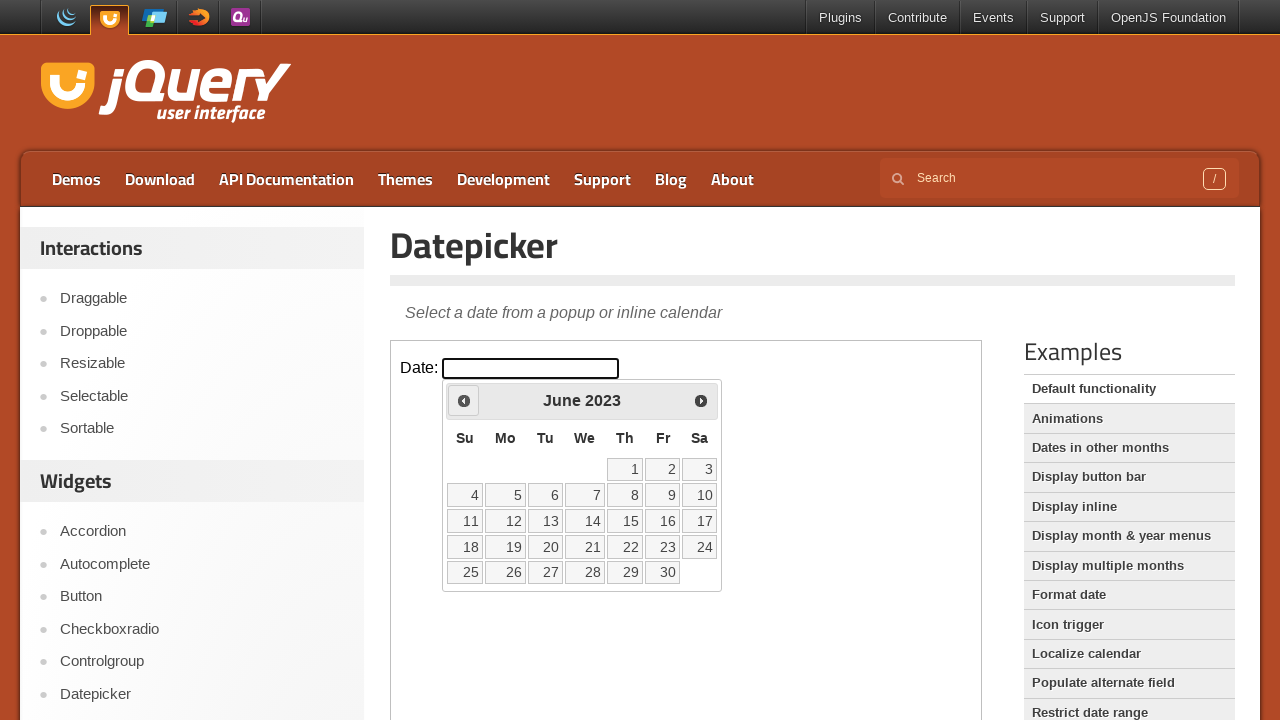

Read current month/year: June 2023
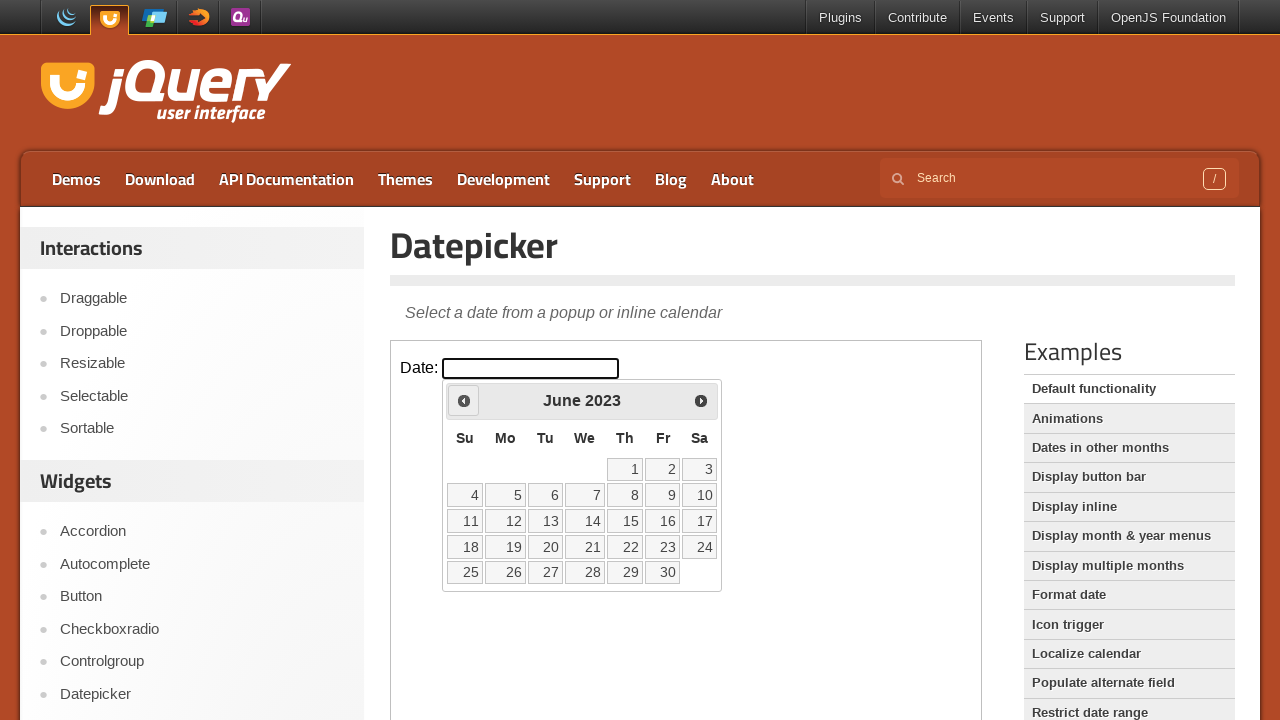

Reached target date: June 2023
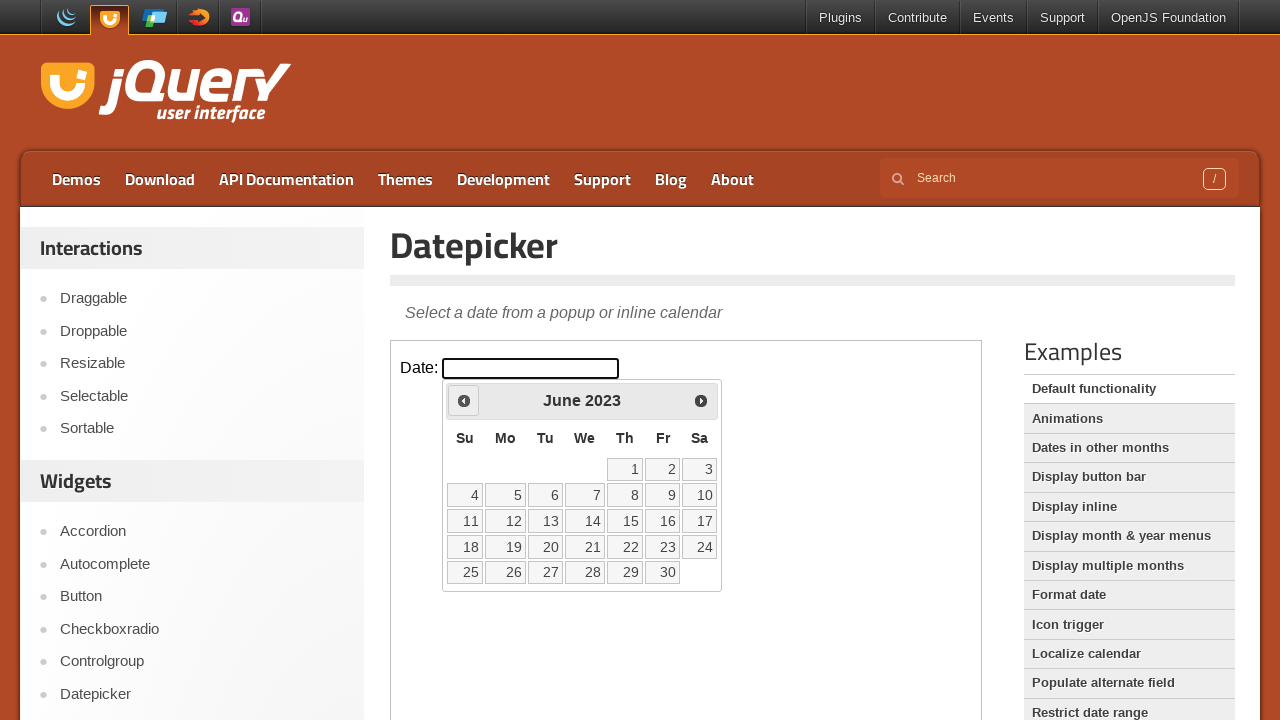

Selected day 17 from the calendar at (700, 521) on iframe >> nth=0 >> internal:control=enter-frame >> table.ui-datepicker-calendar 
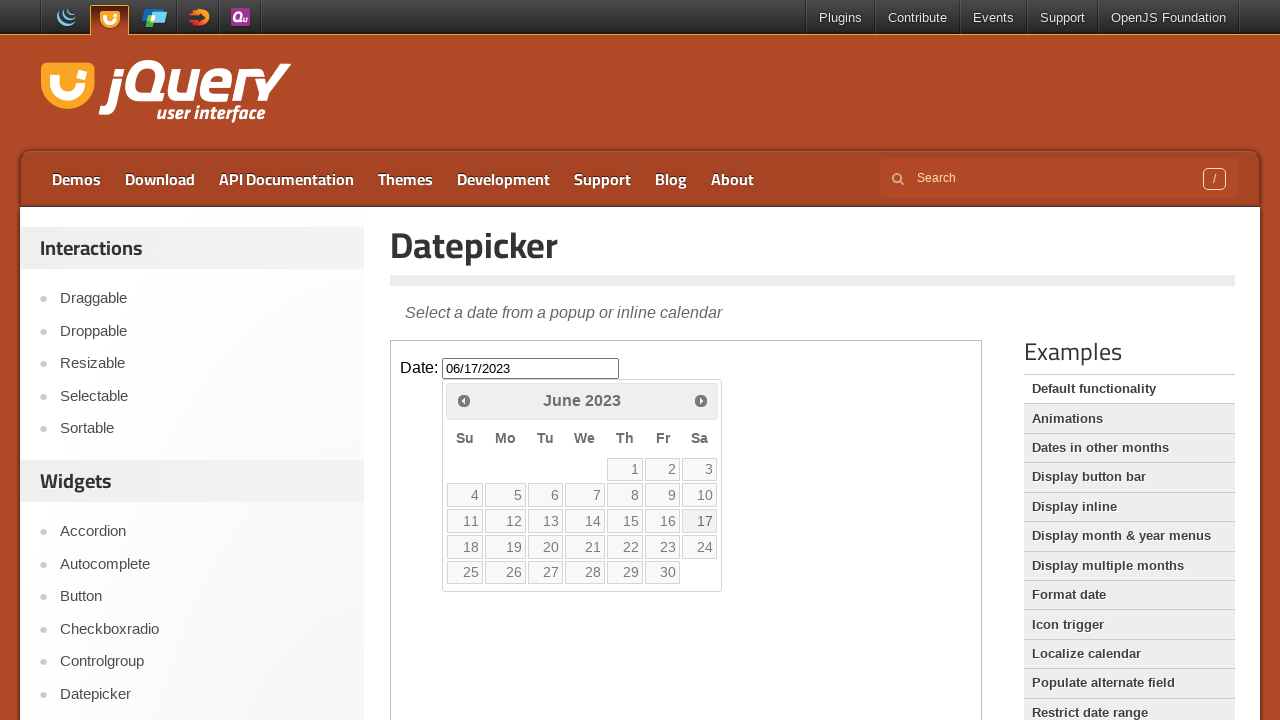

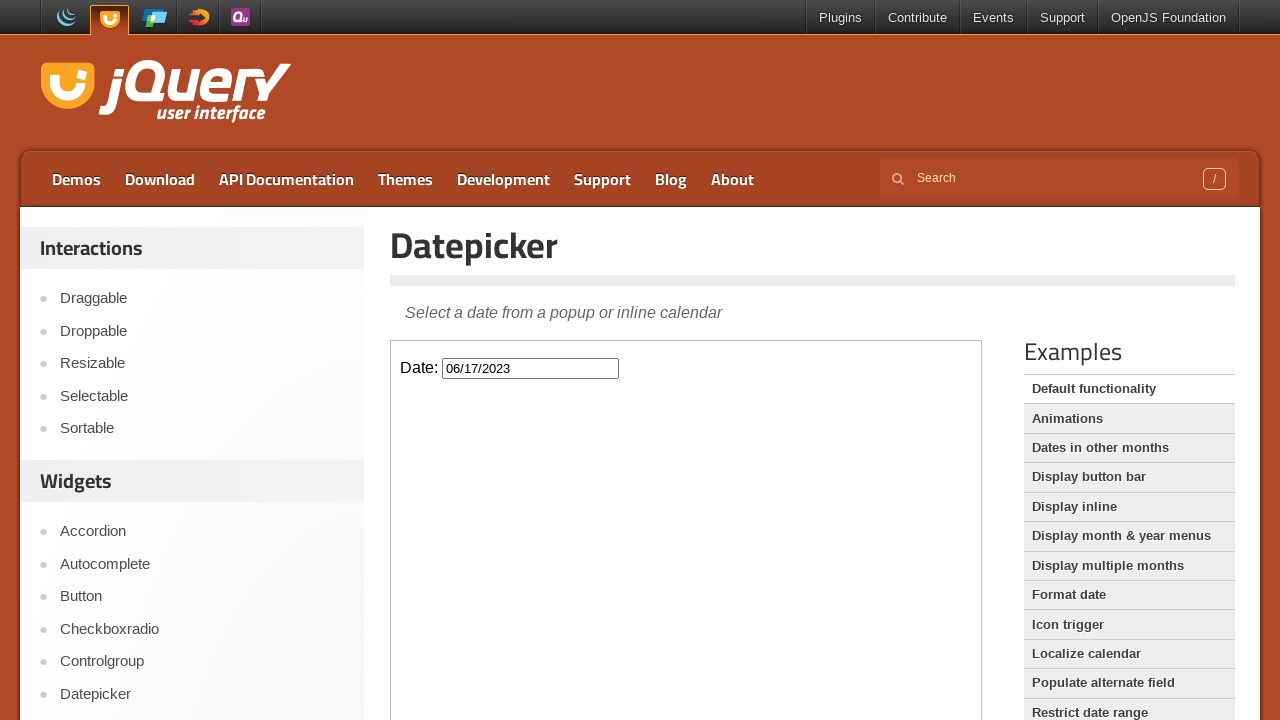